Tests the progress bar functionality by clicking the start button, monitoring the progress value, and clicking stop when the progress reaches 75% or higher.

Starting URL: http://uitestingplayground.com/progressbar

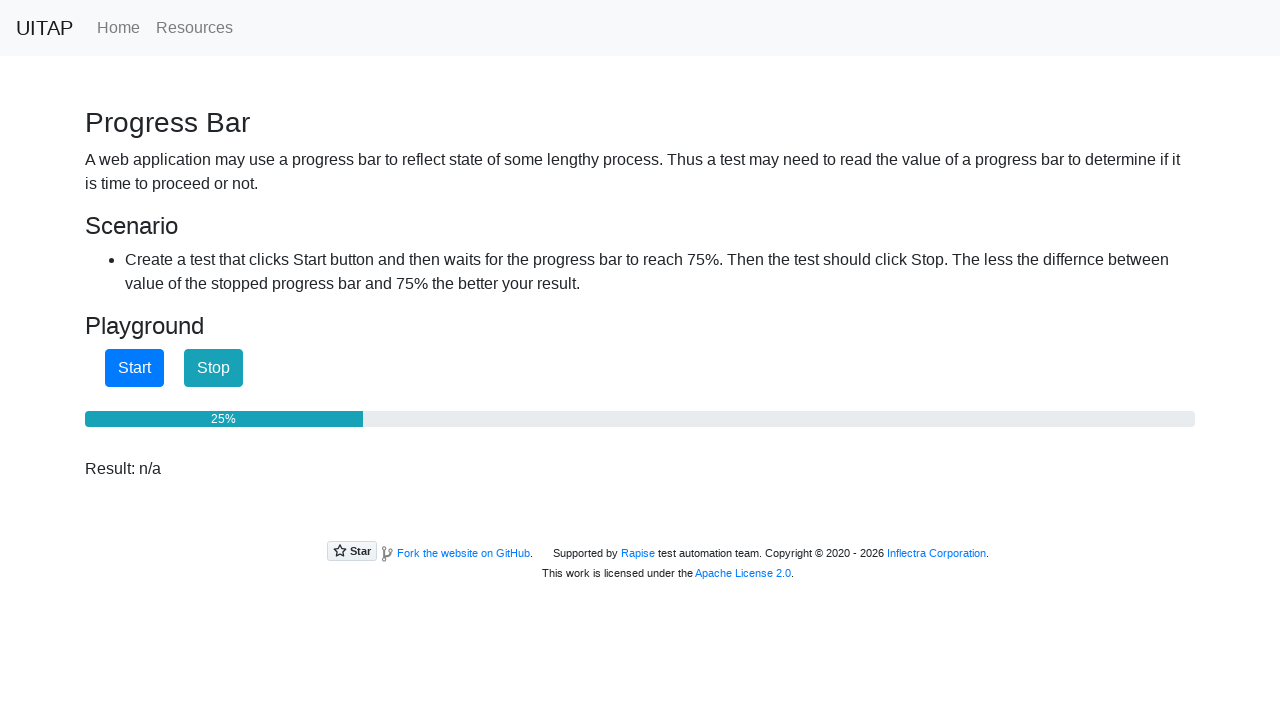

Clicked start button to begin progress bar at (134, 368) on #startButton
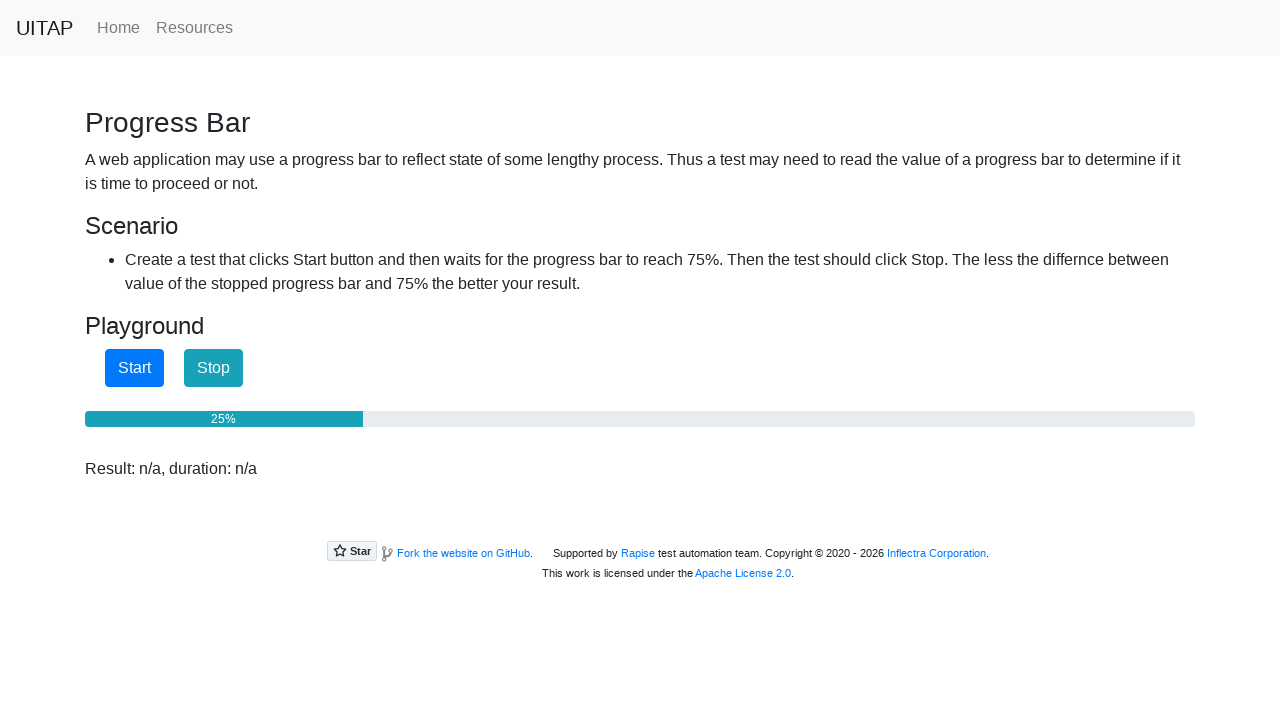

Retrieved progress bar value: 25%
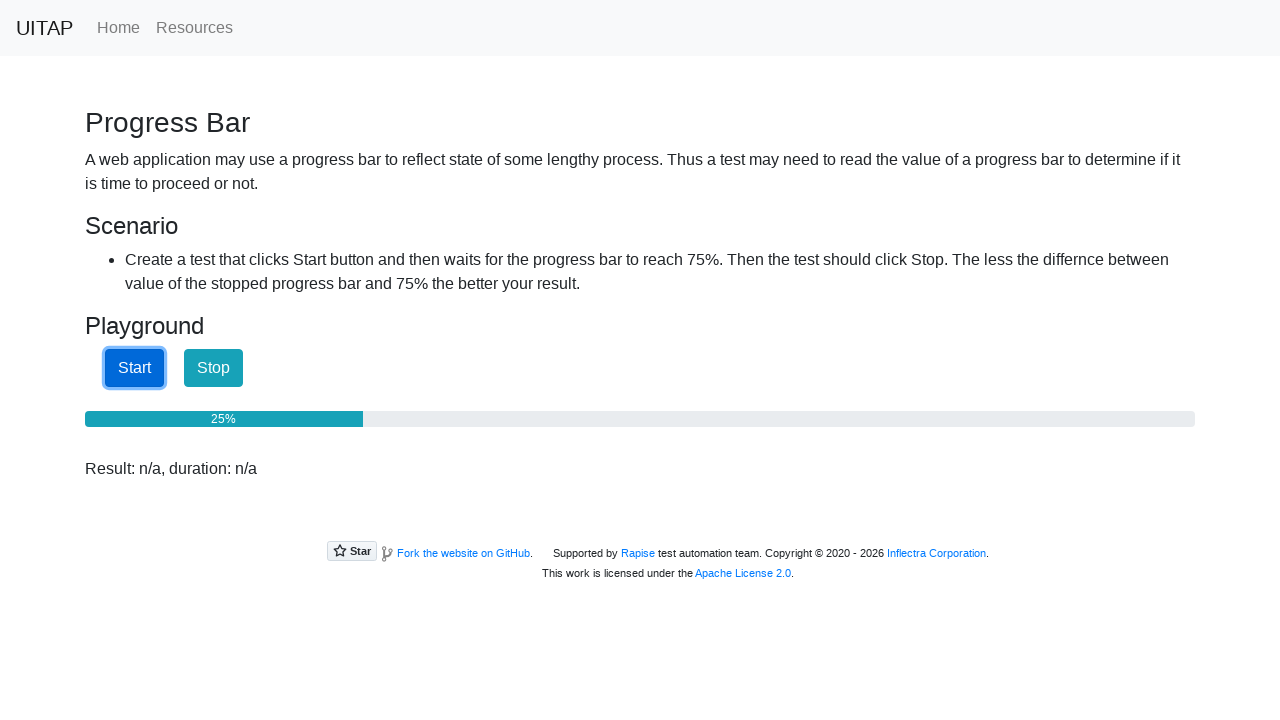

Waited 100ms before checking progress again
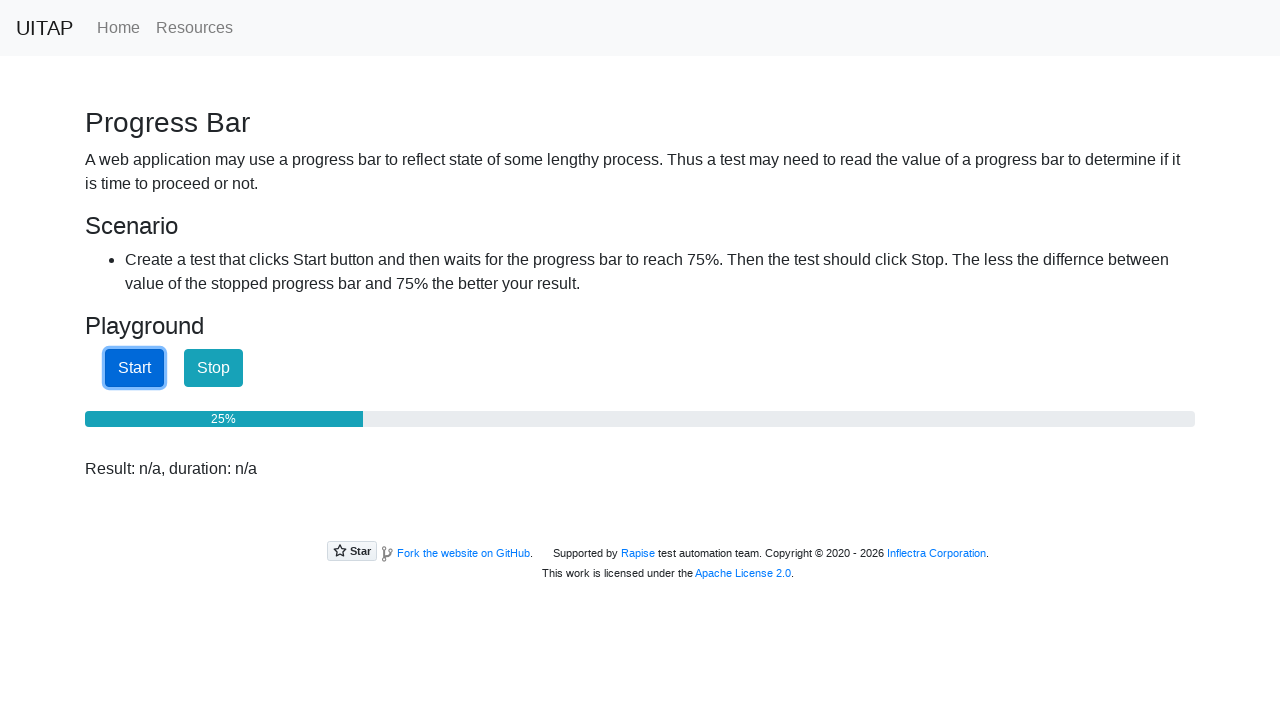

Retrieved progress bar value: 25%
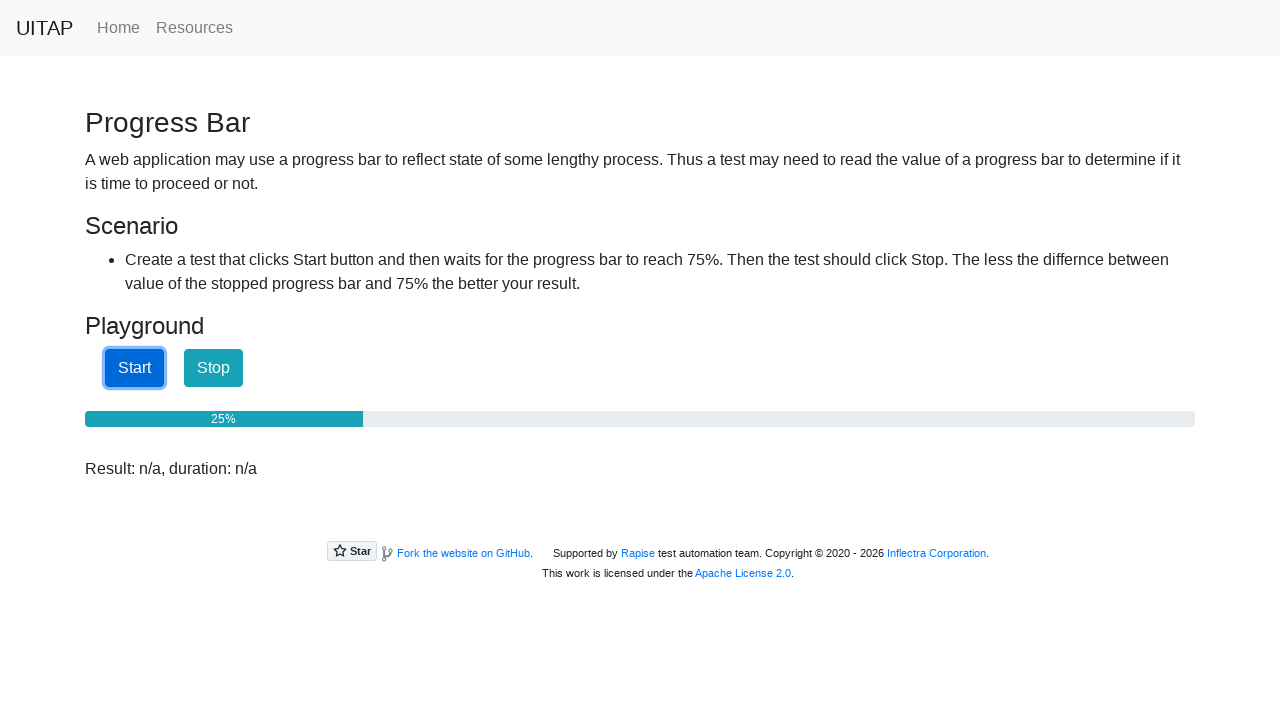

Waited 100ms before checking progress again
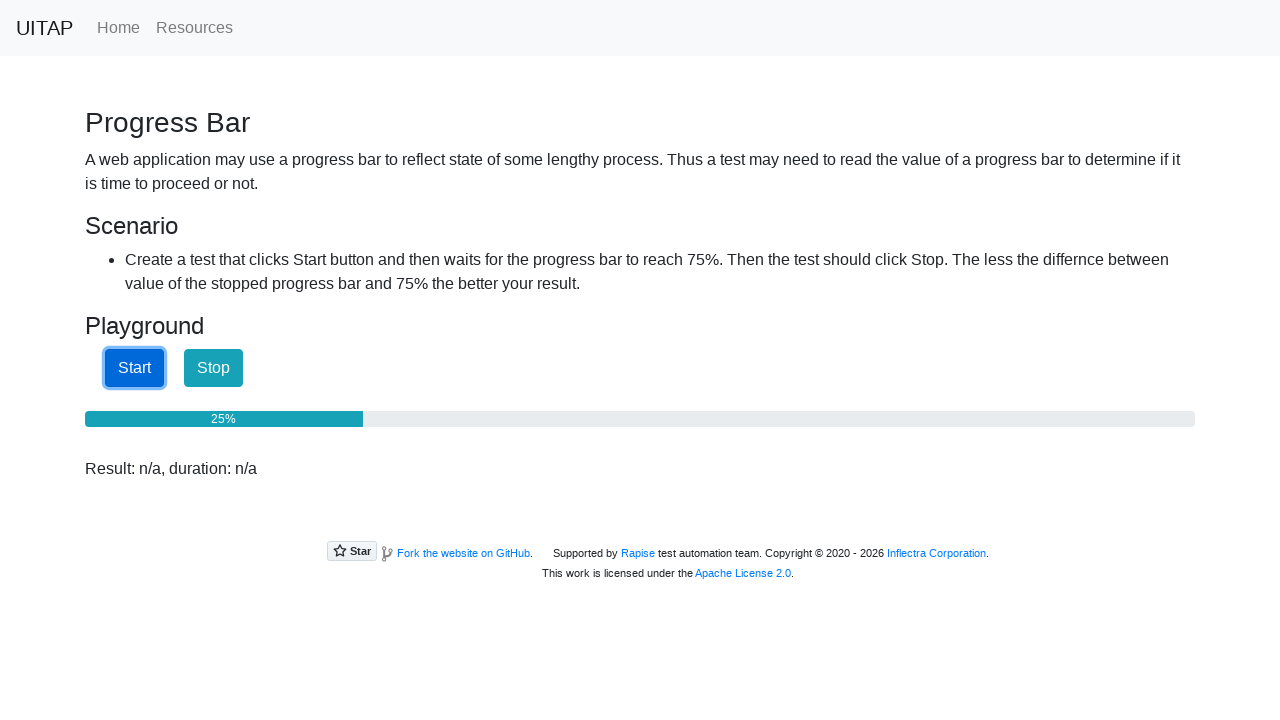

Retrieved progress bar value: 25%
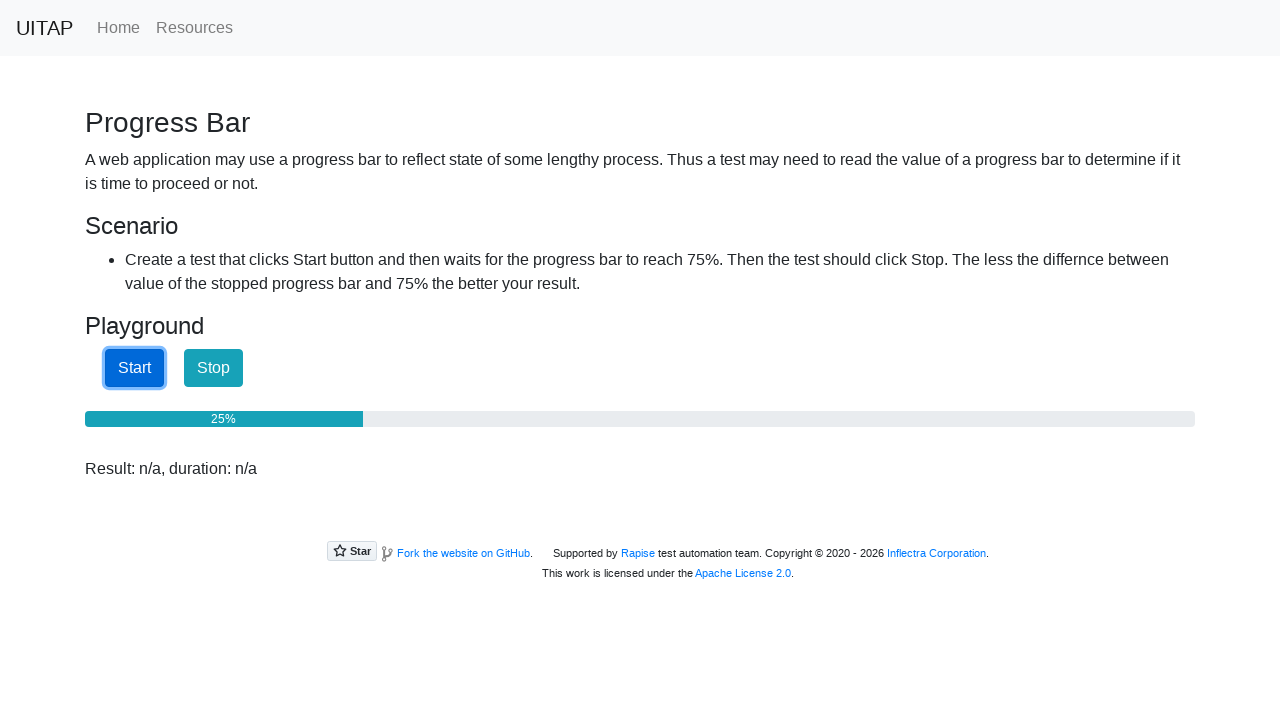

Waited 100ms before checking progress again
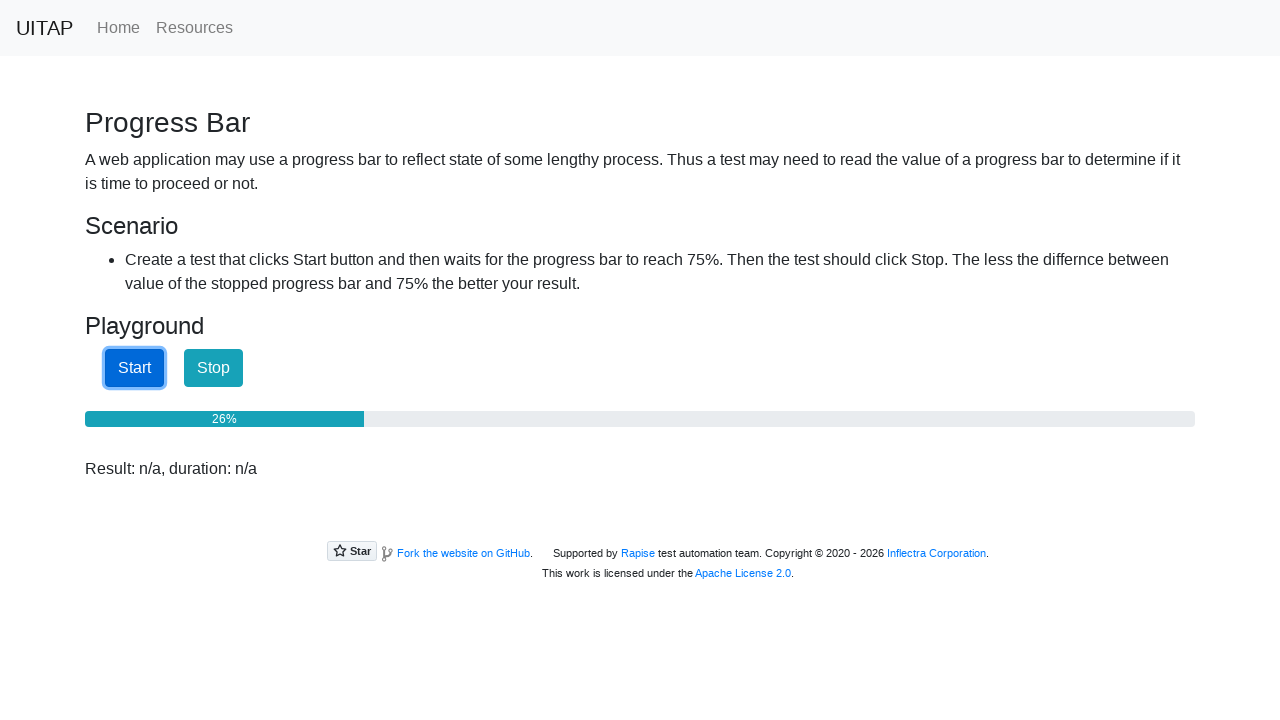

Retrieved progress bar value: 26%
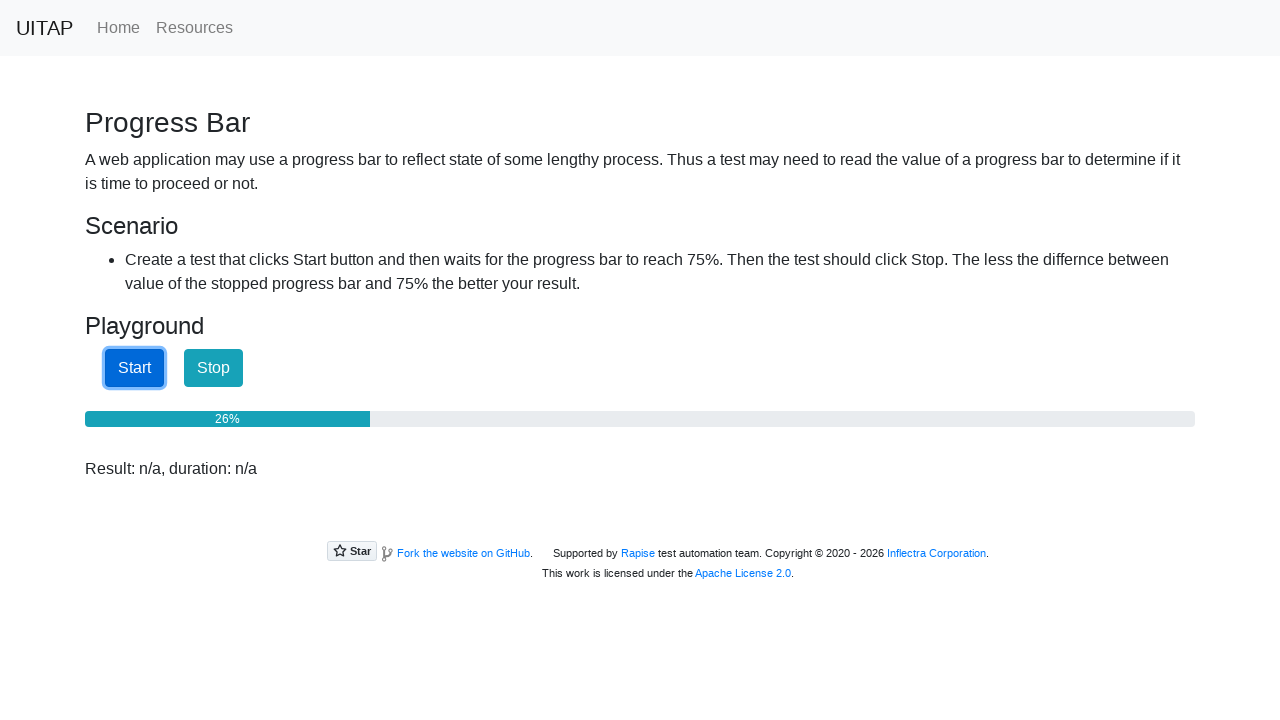

Waited 100ms before checking progress again
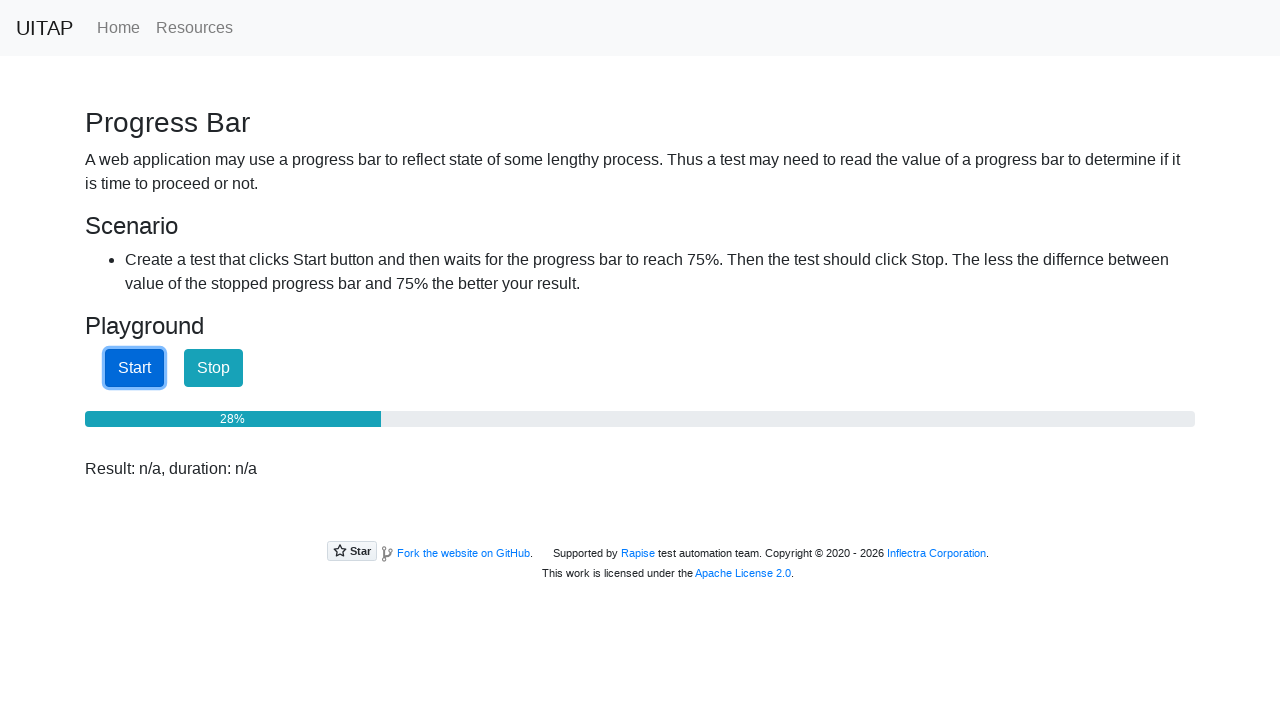

Retrieved progress bar value: 28%
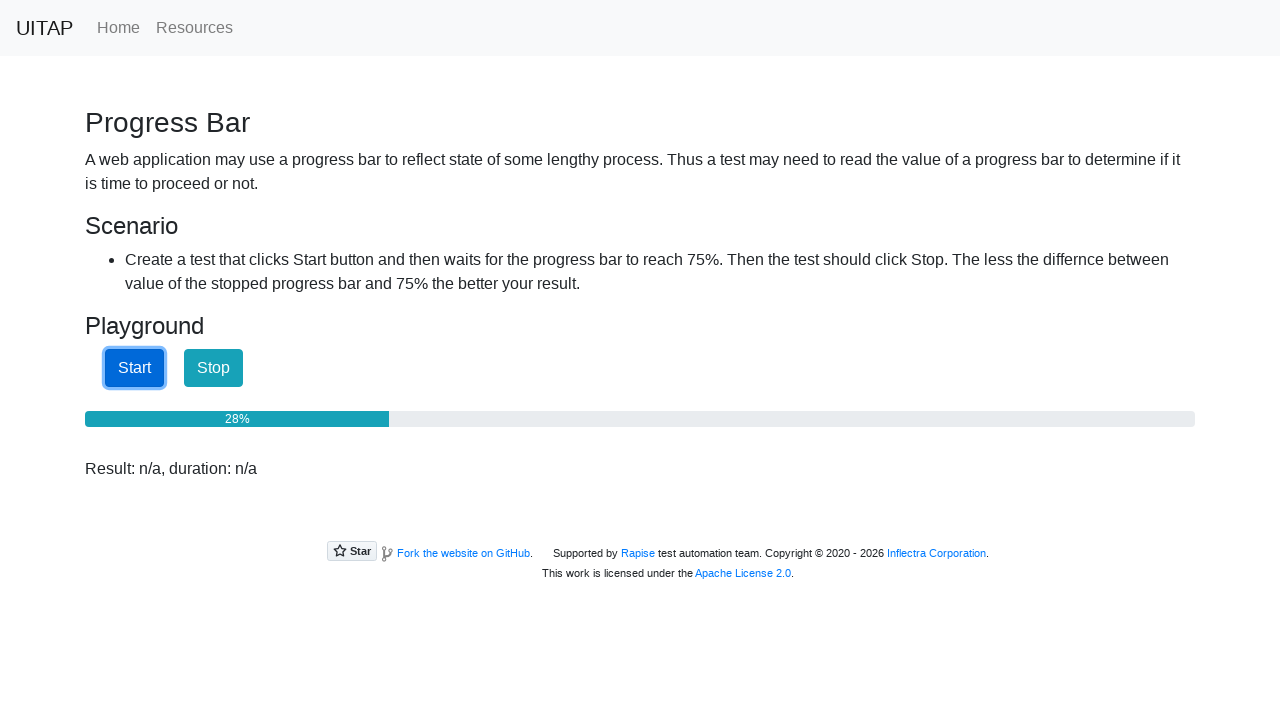

Waited 100ms before checking progress again
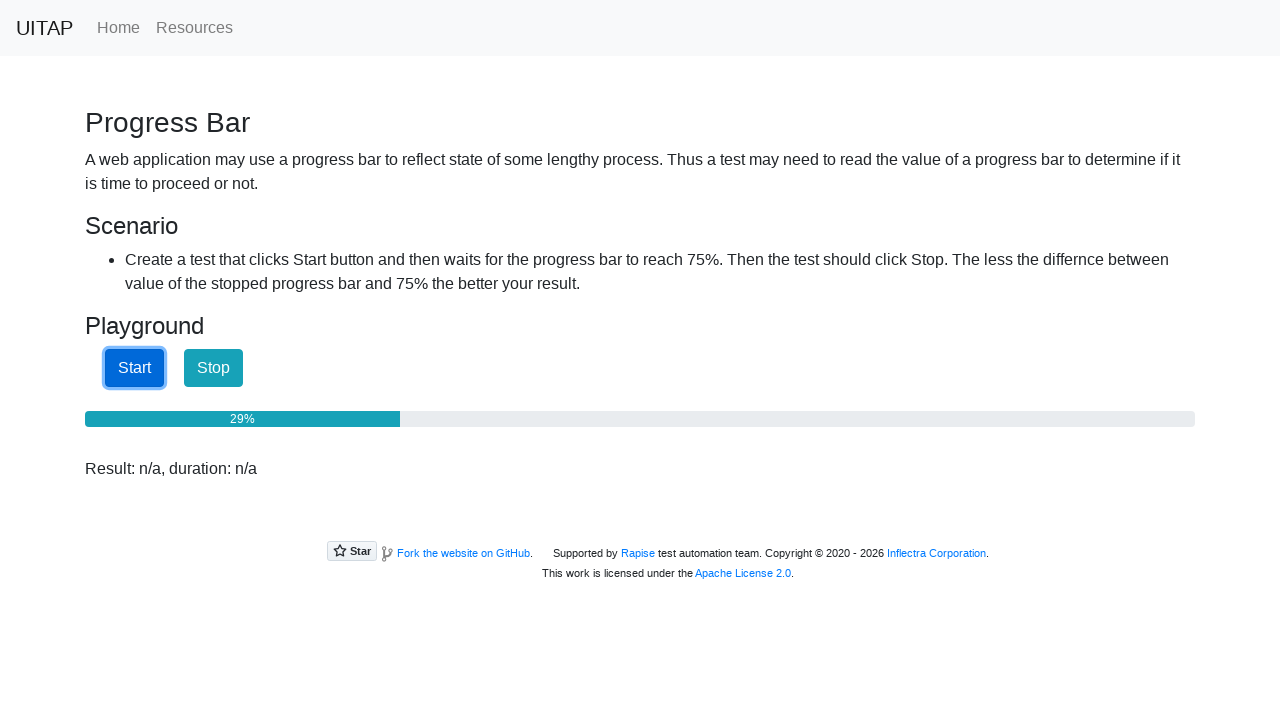

Retrieved progress bar value: 30%
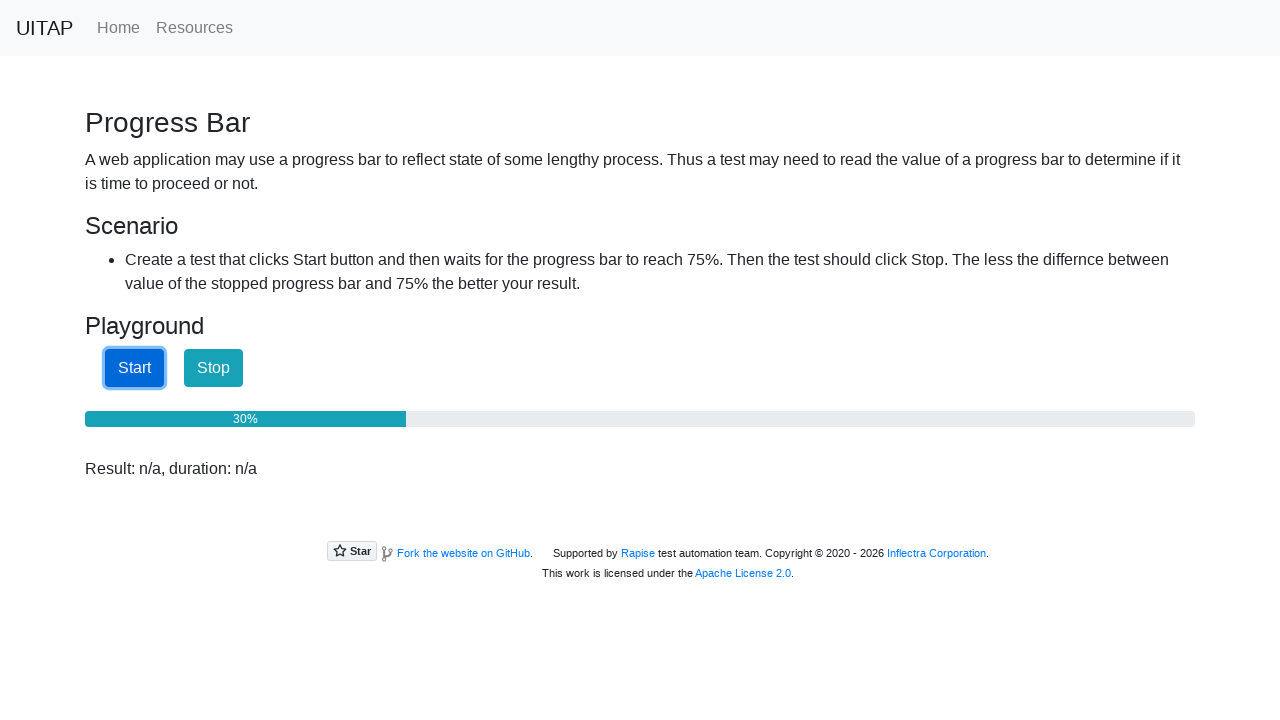

Waited 100ms before checking progress again
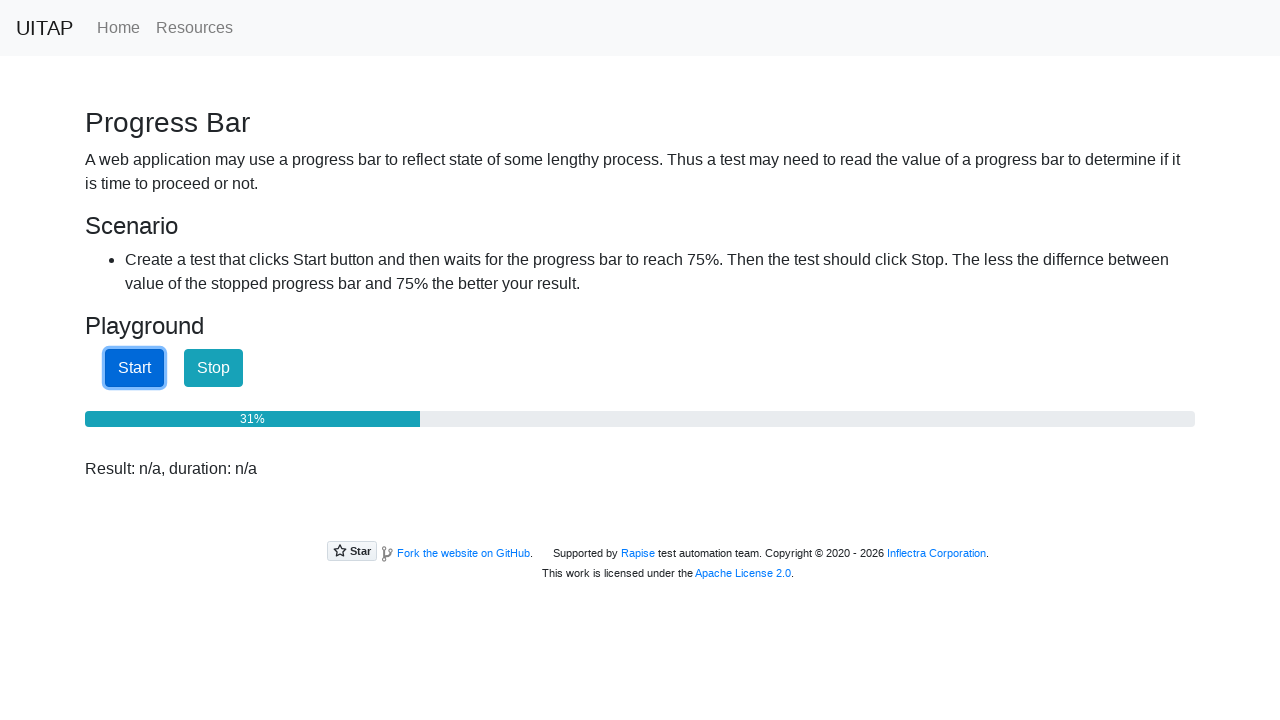

Retrieved progress bar value: 32%
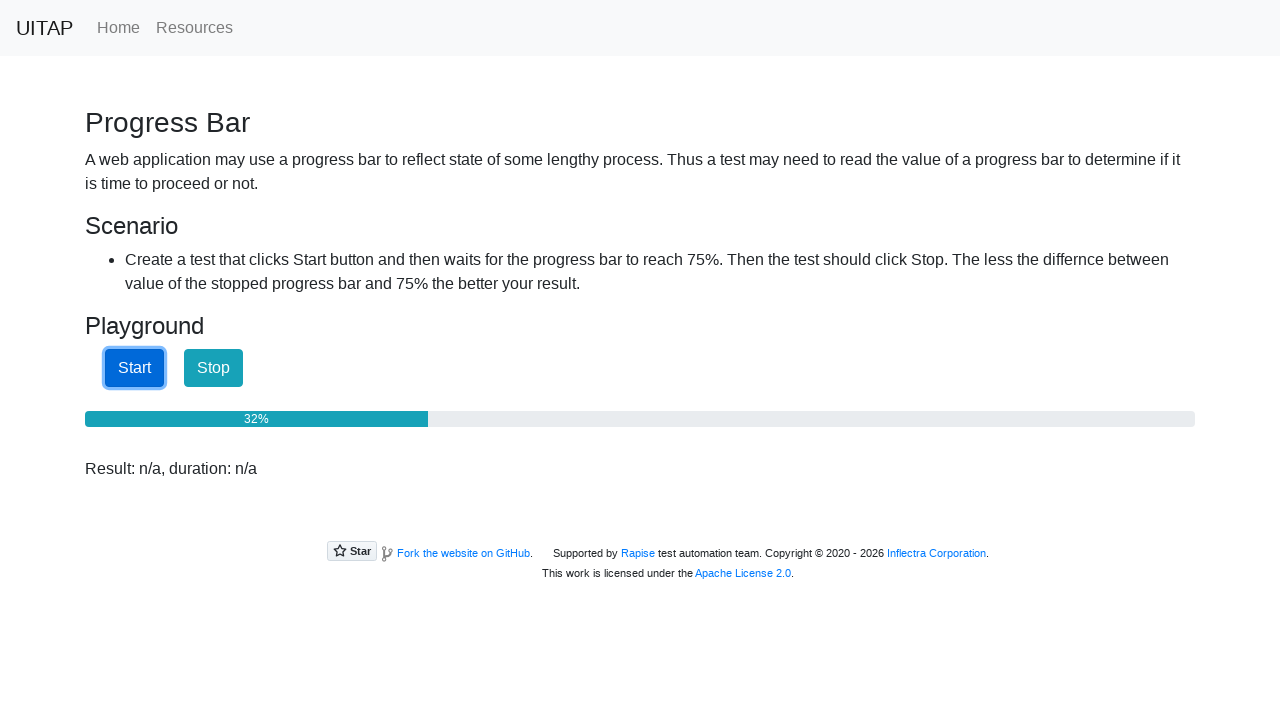

Waited 100ms before checking progress again
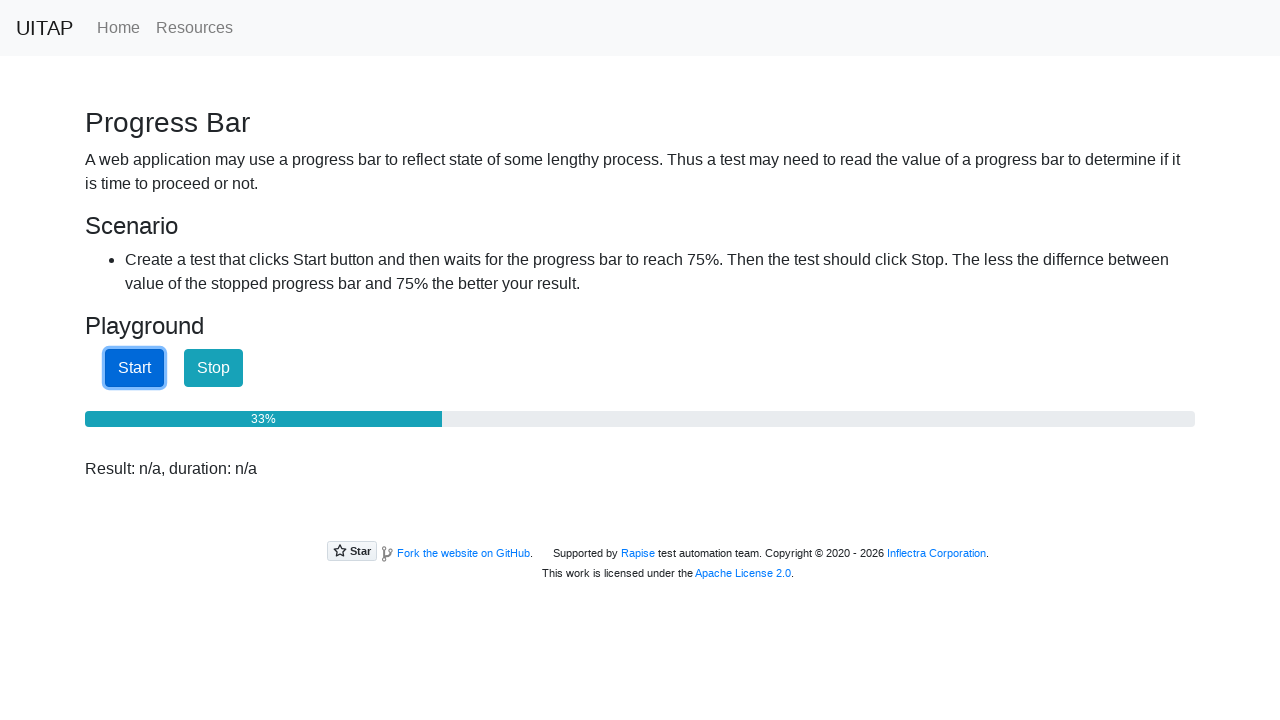

Retrieved progress bar value: 34%
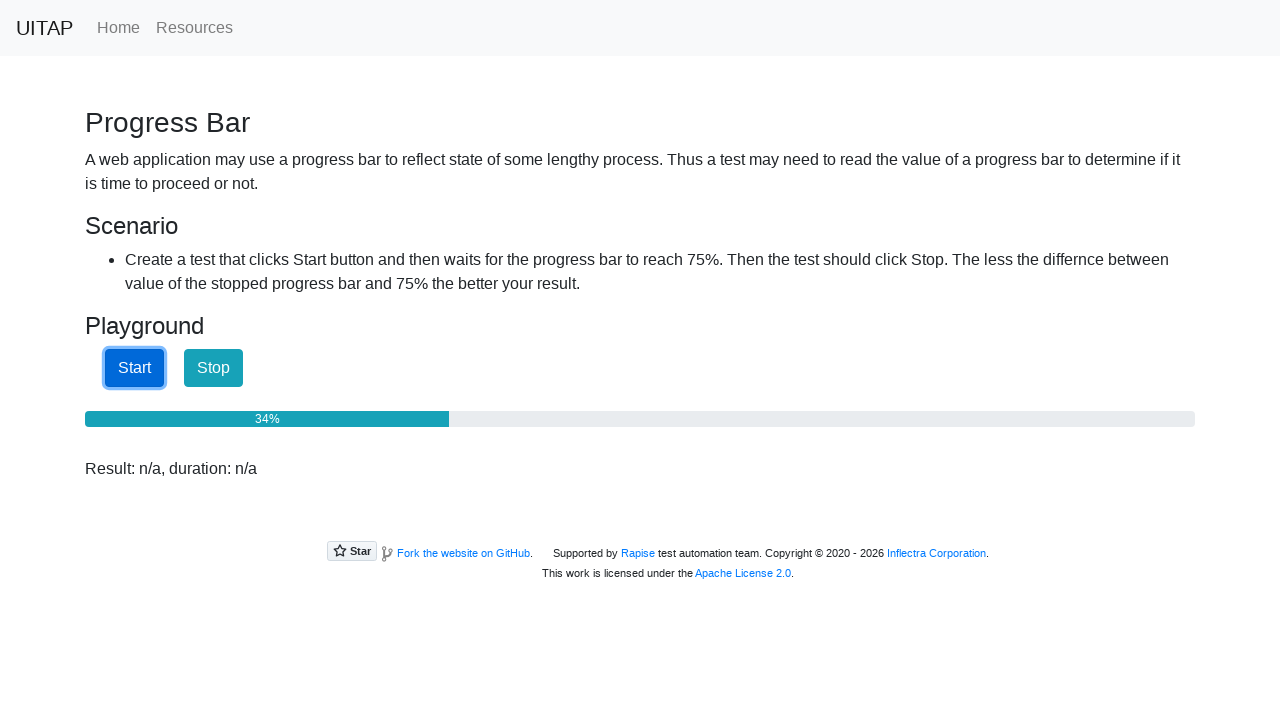

Waited 100ms before checking progress again
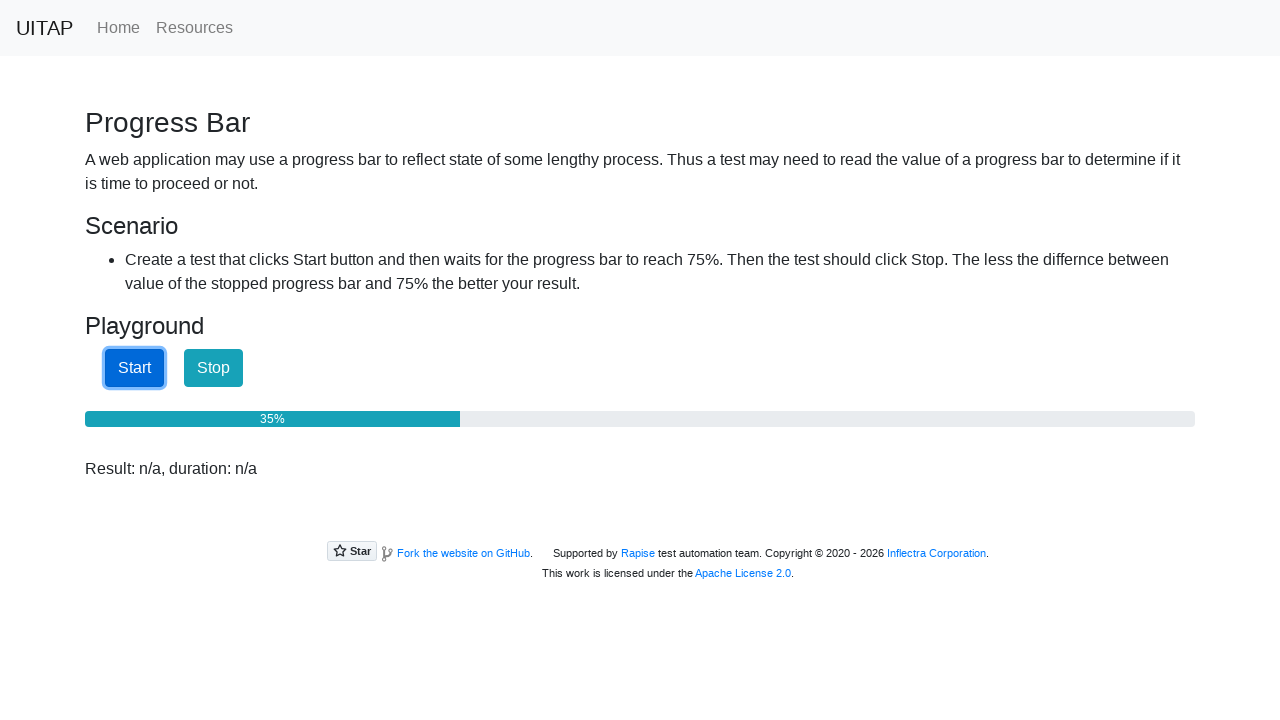

Retrieved progress bar value: 35%
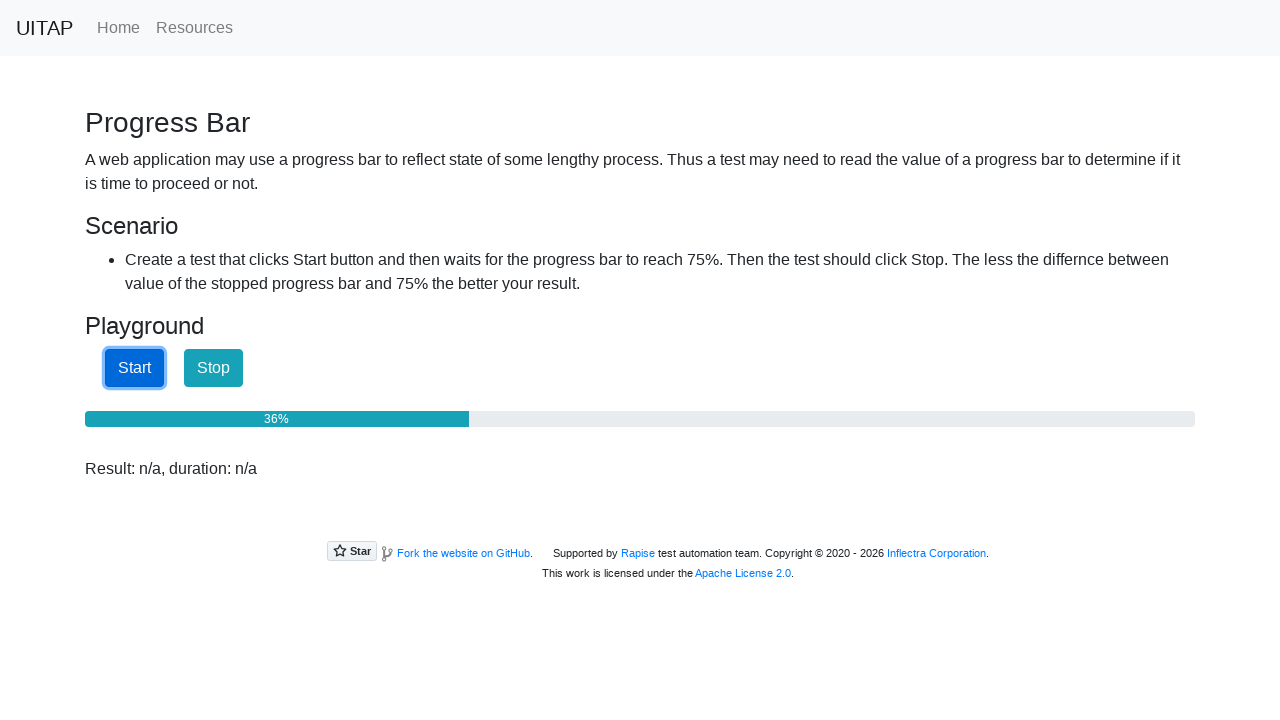

Waited 100ms before checking progress again
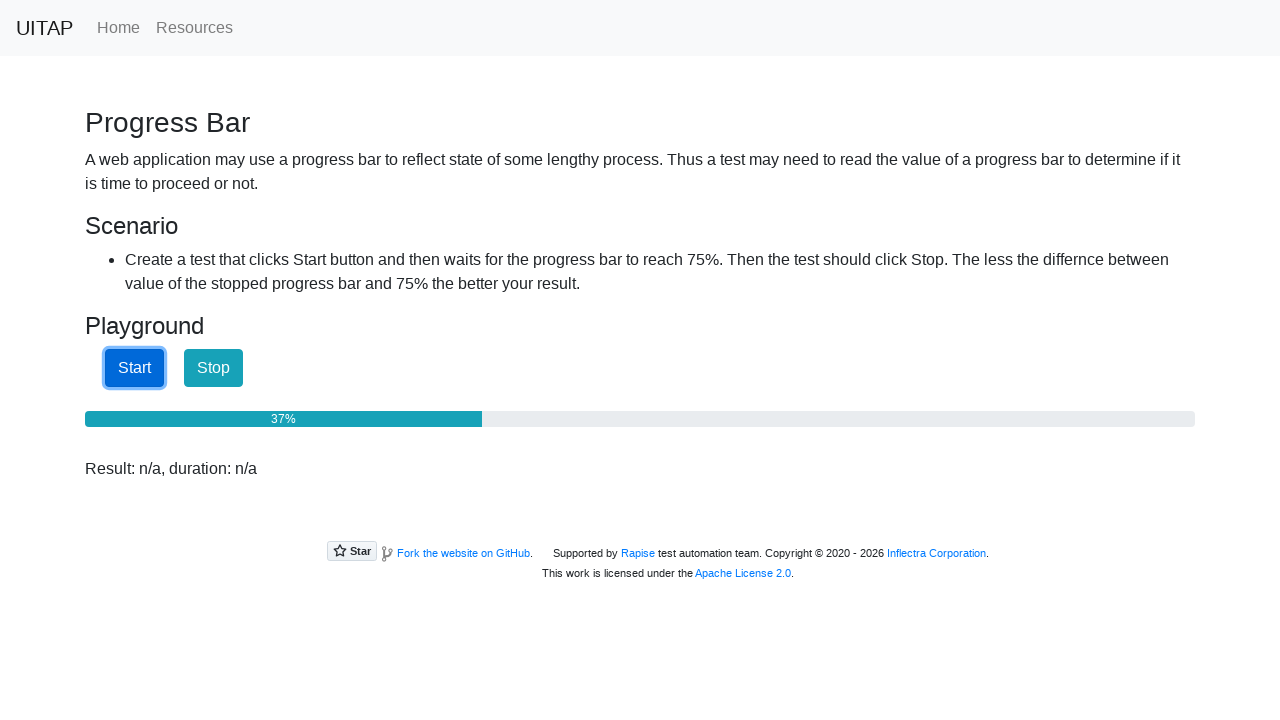

Retrieved progress bar value: 37%
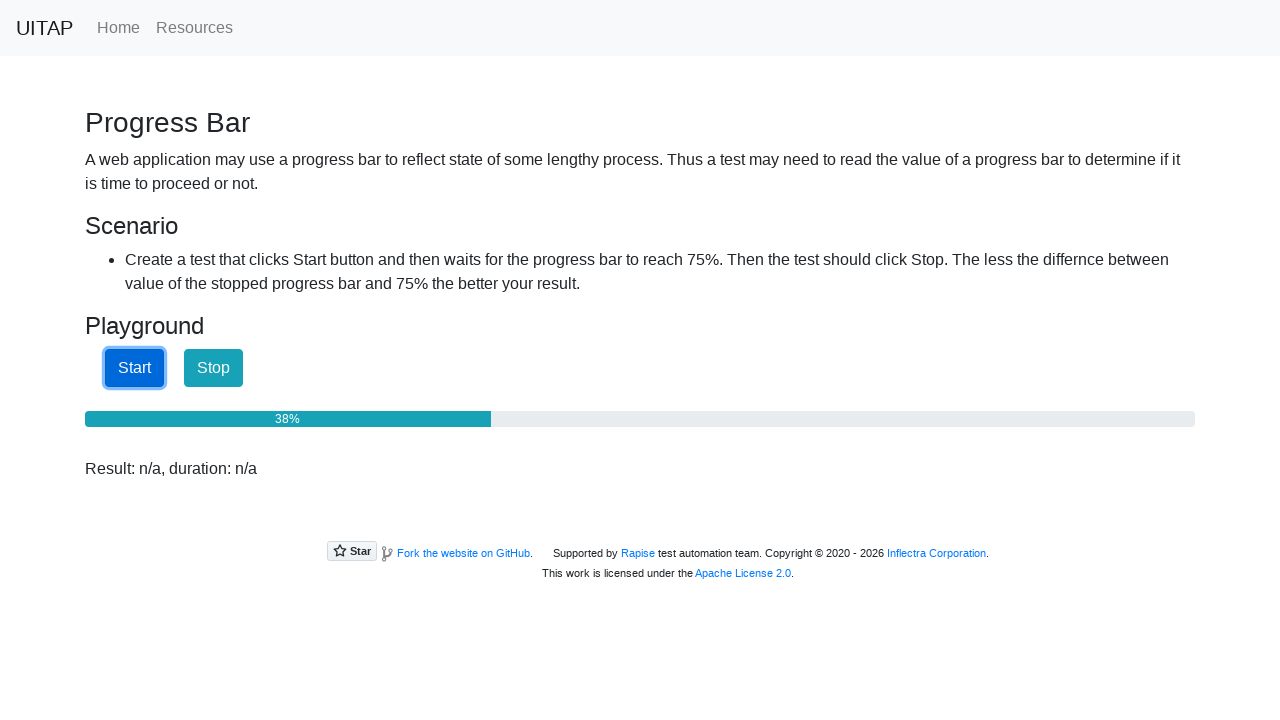

Waited 100ms before checking progress again
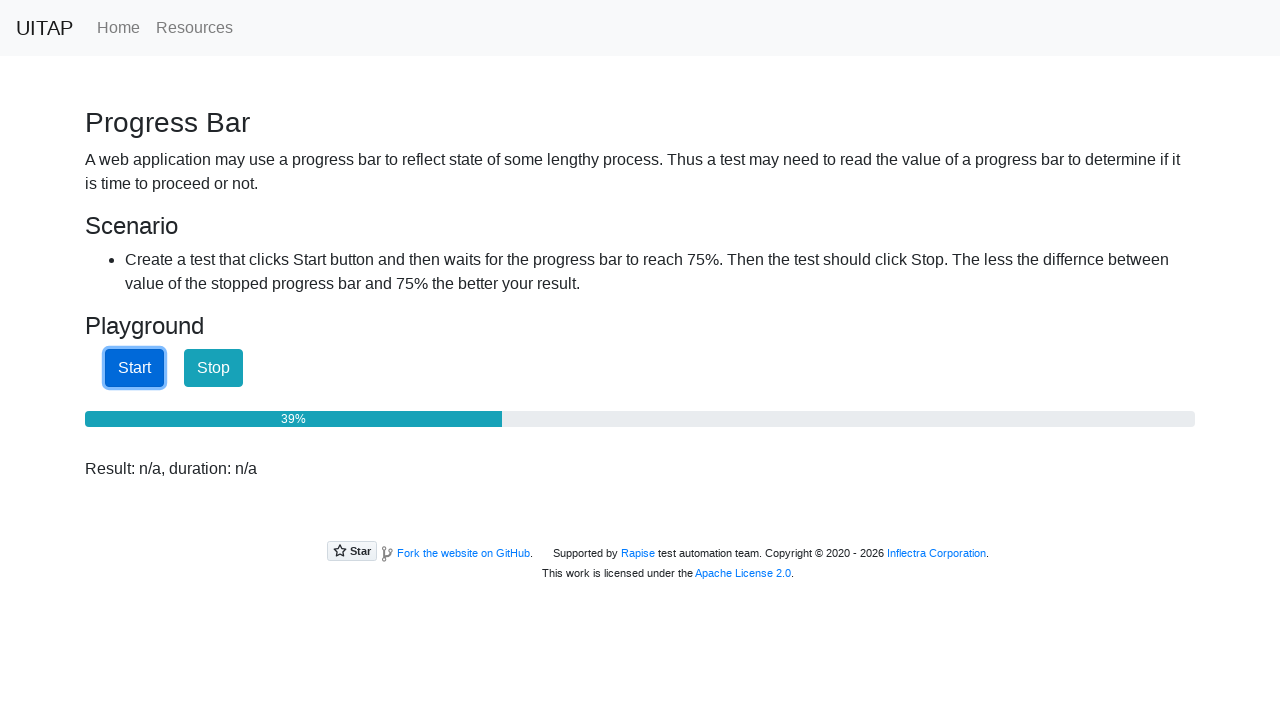

Retrieved progress bar value: 39%
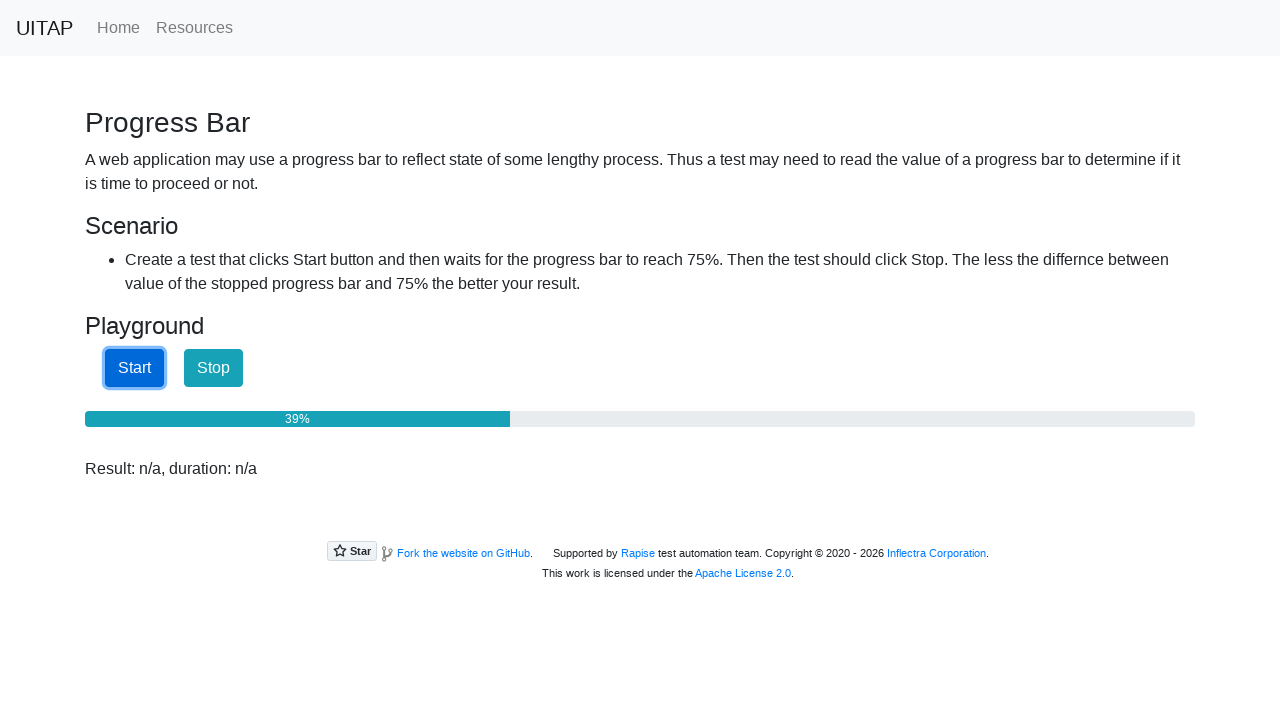

Waited 100ms before checking progress again
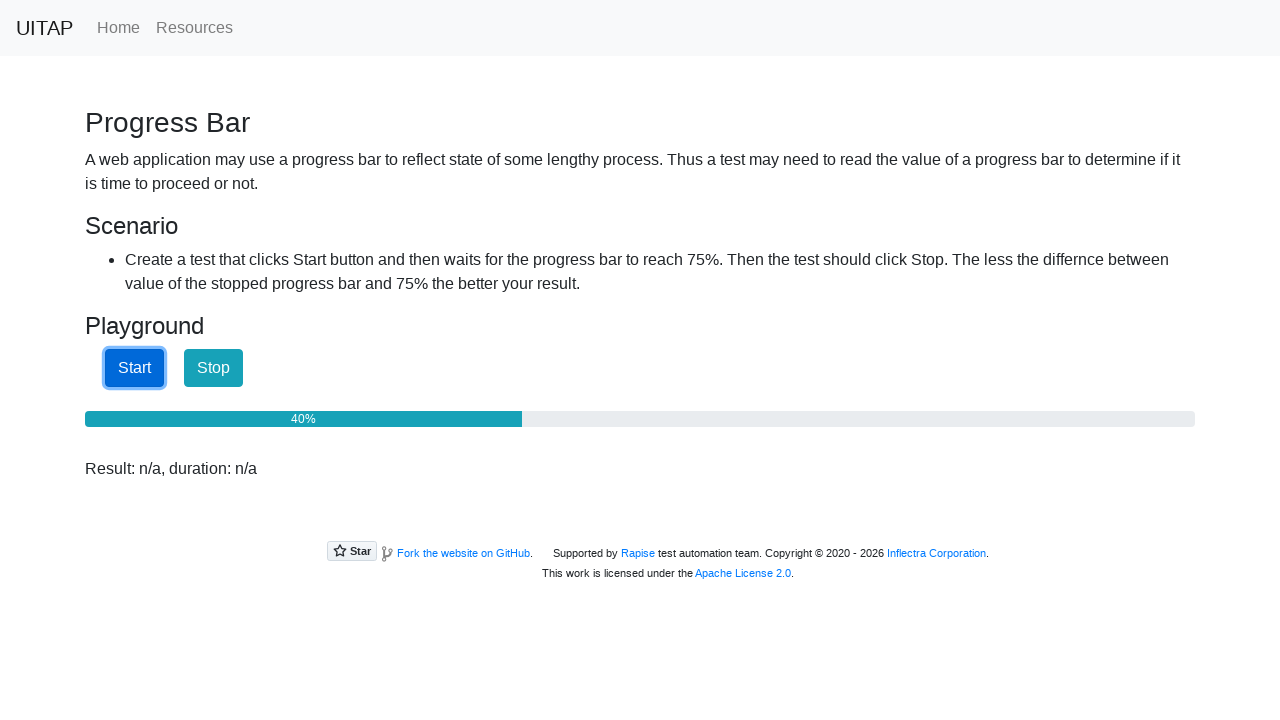

Retrieved progress bar value: 41%
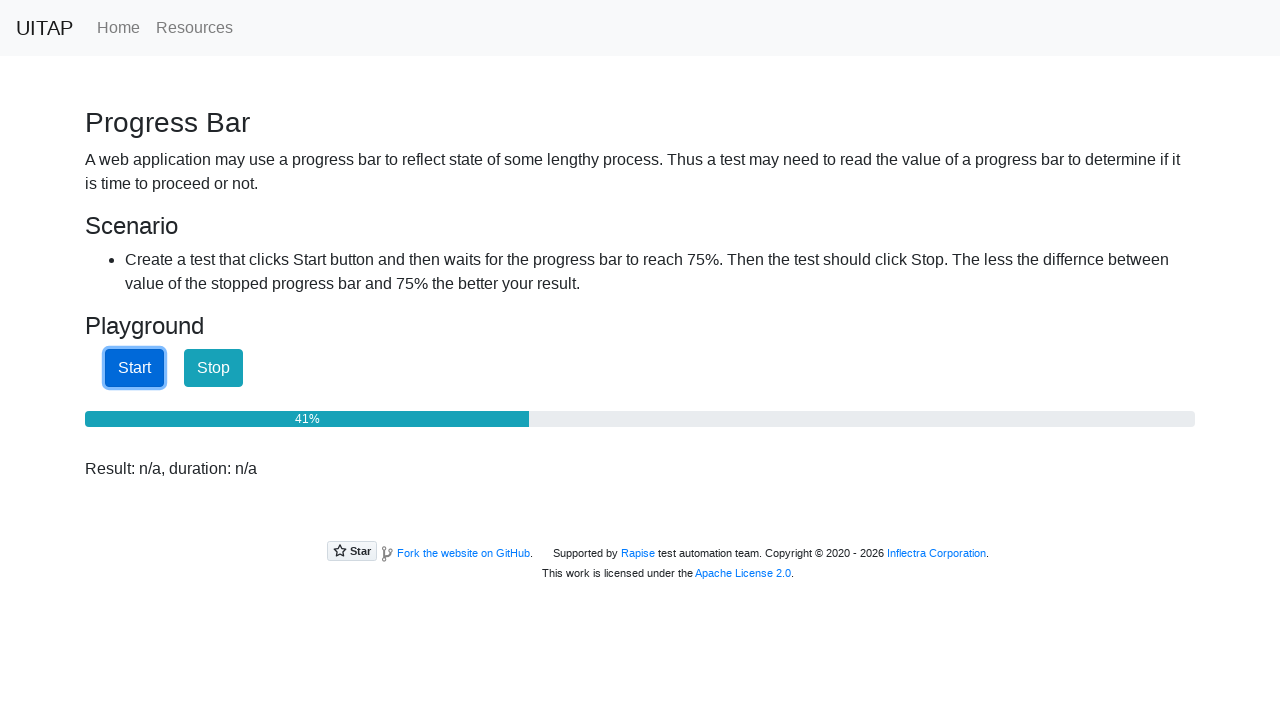

Waited 100ms before checking progress again
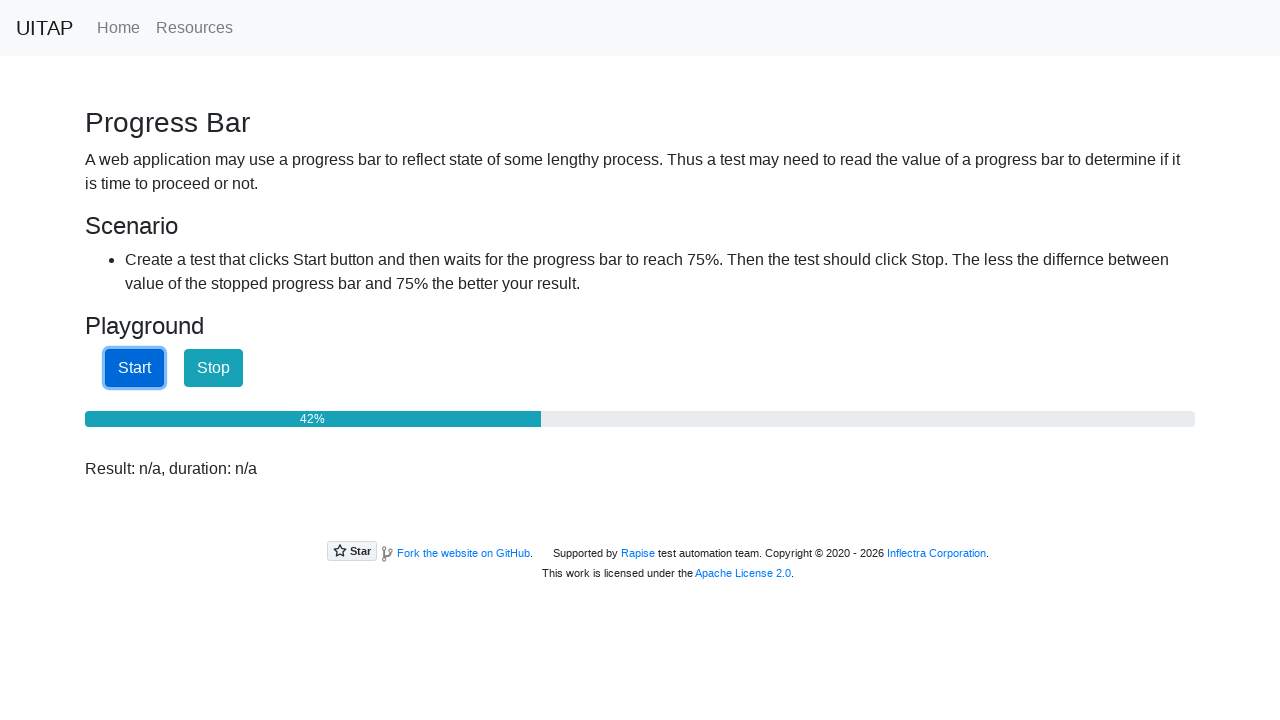

Retrieved progress bar value: 43%
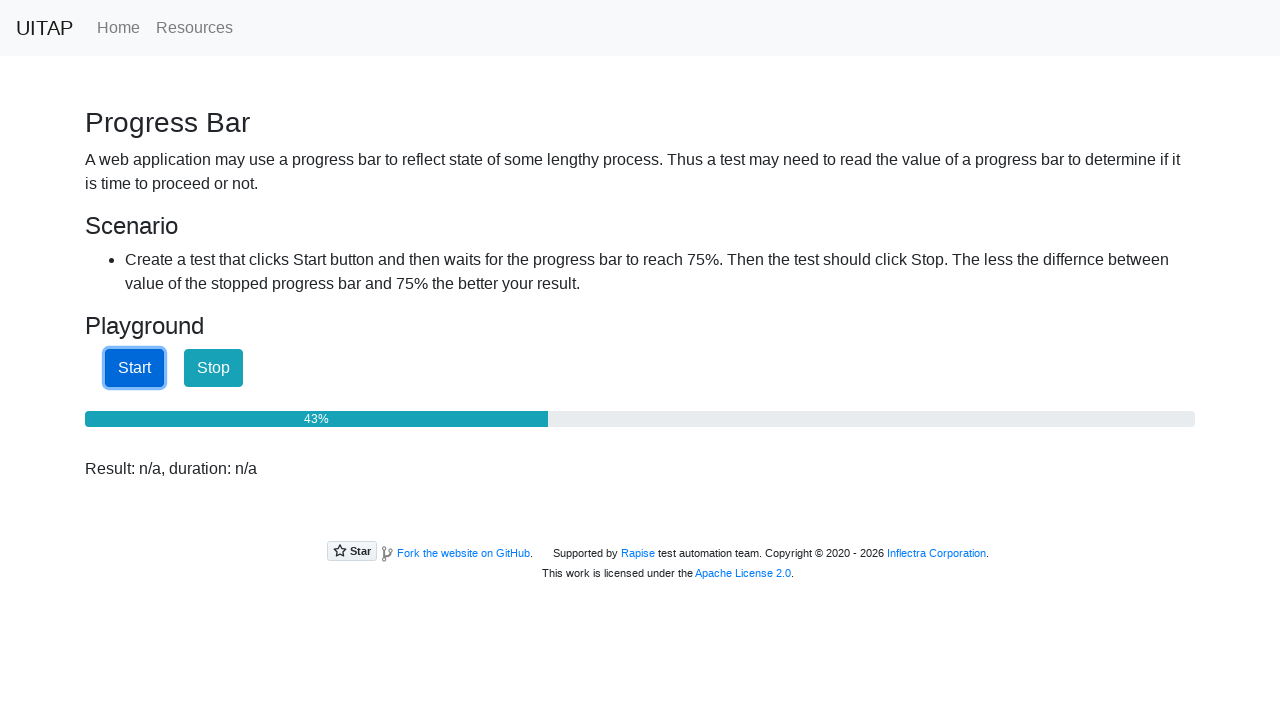

Waited 100ms before checking progress again
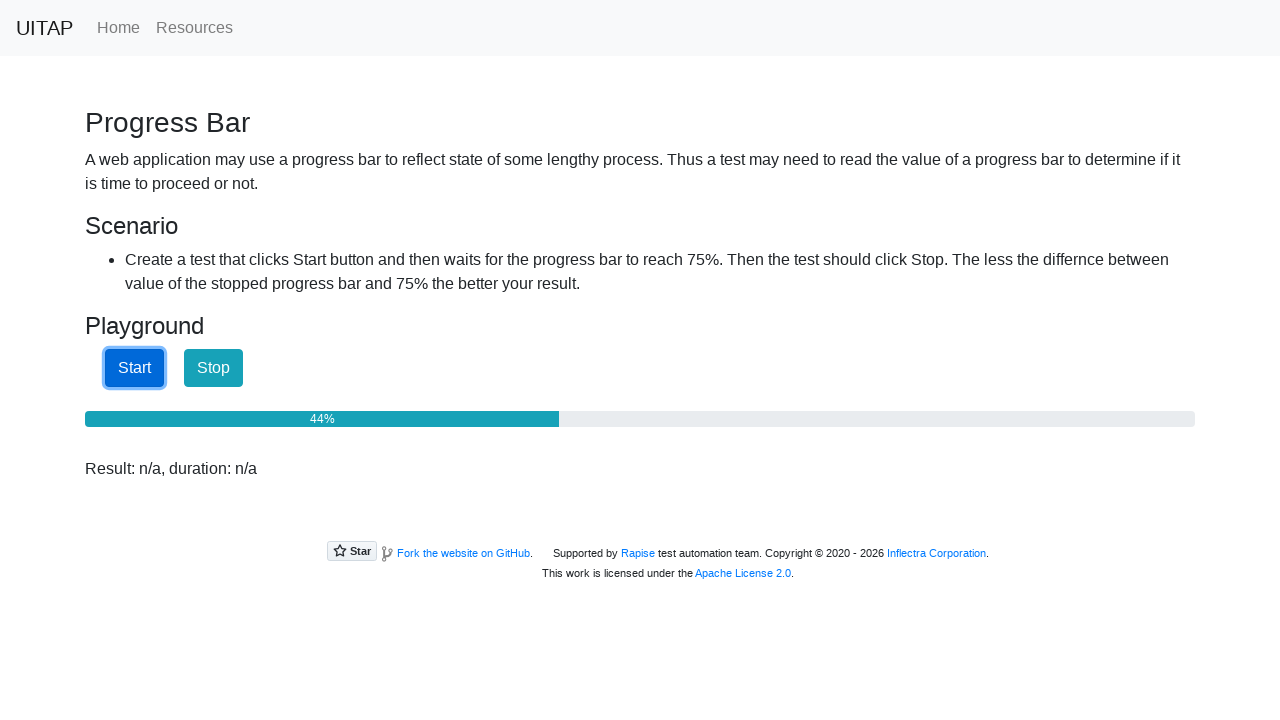

Retrieved progress bar value: 44%
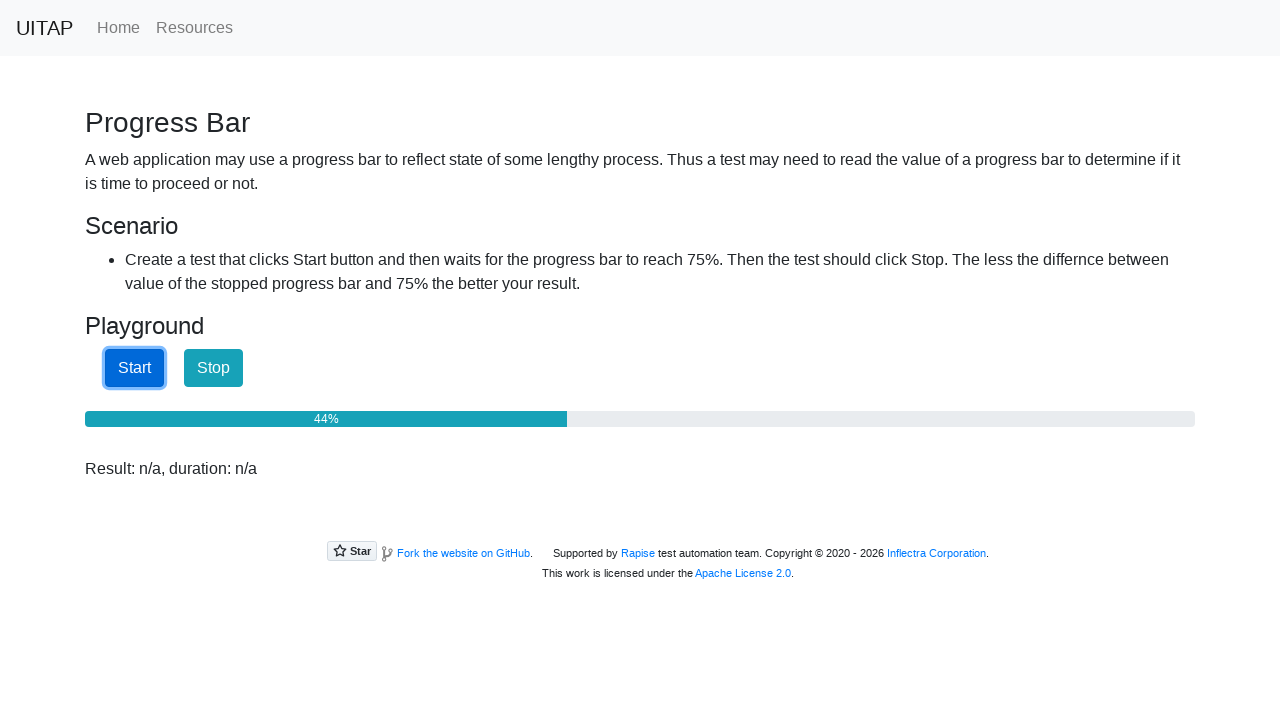

Waited 100ms before checking progress again
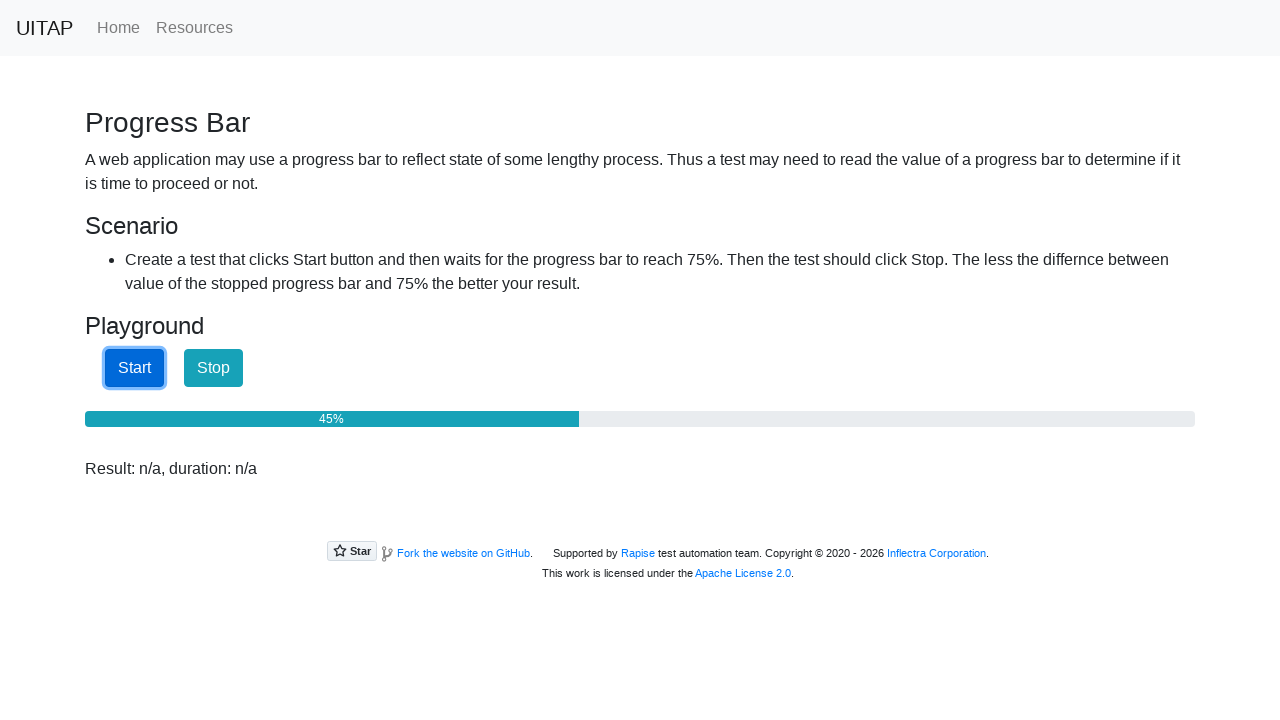

Retrieved progress bar value: 46%
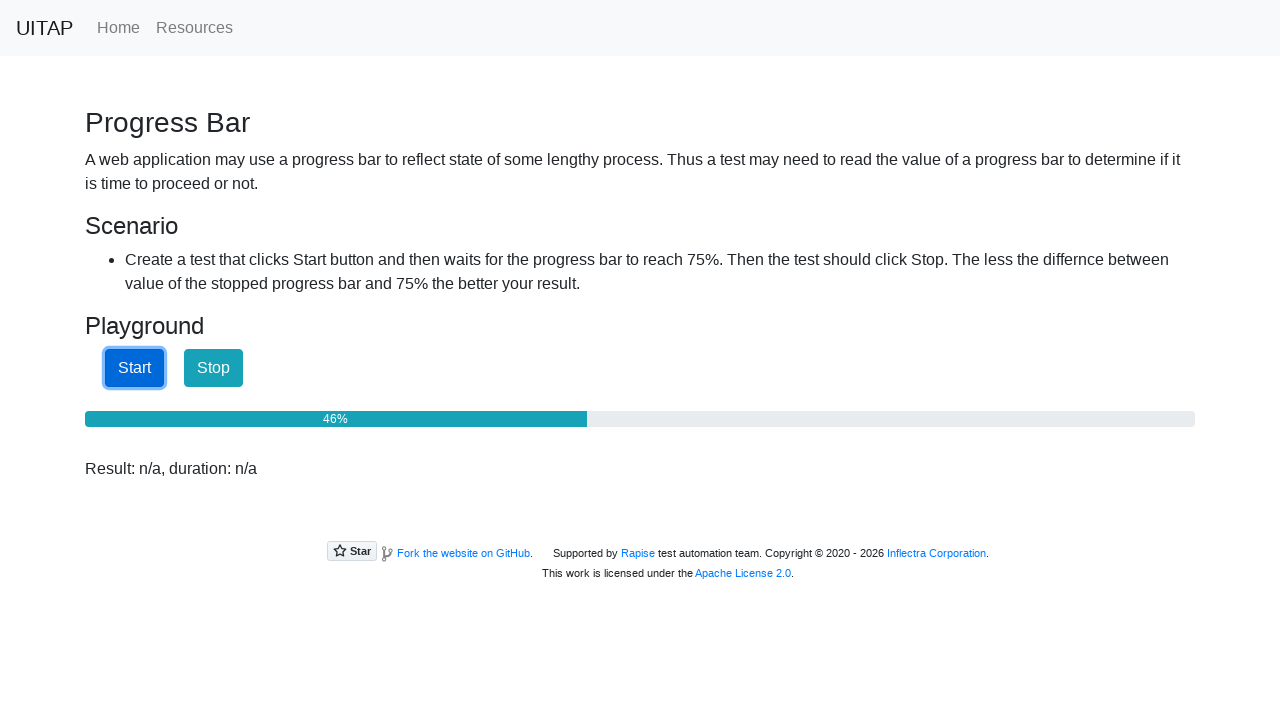

Waited 100ms before checking progress again
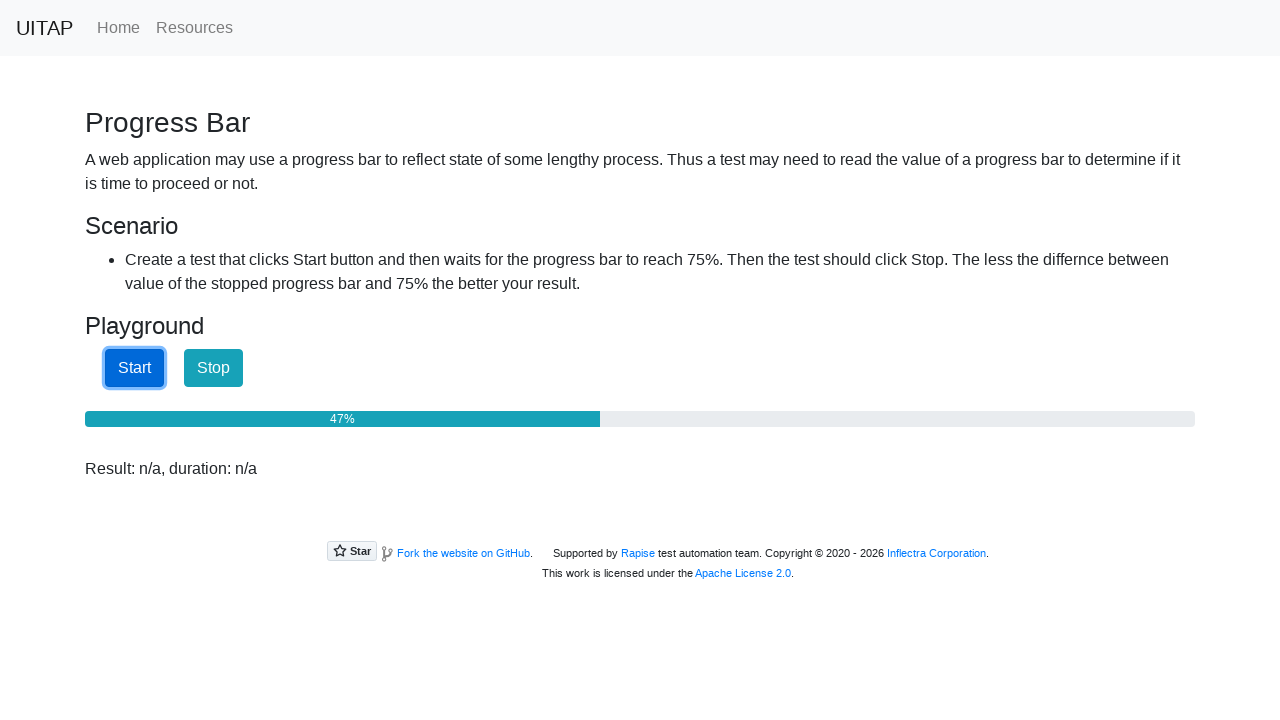

Retrieved progress bar value: 48%
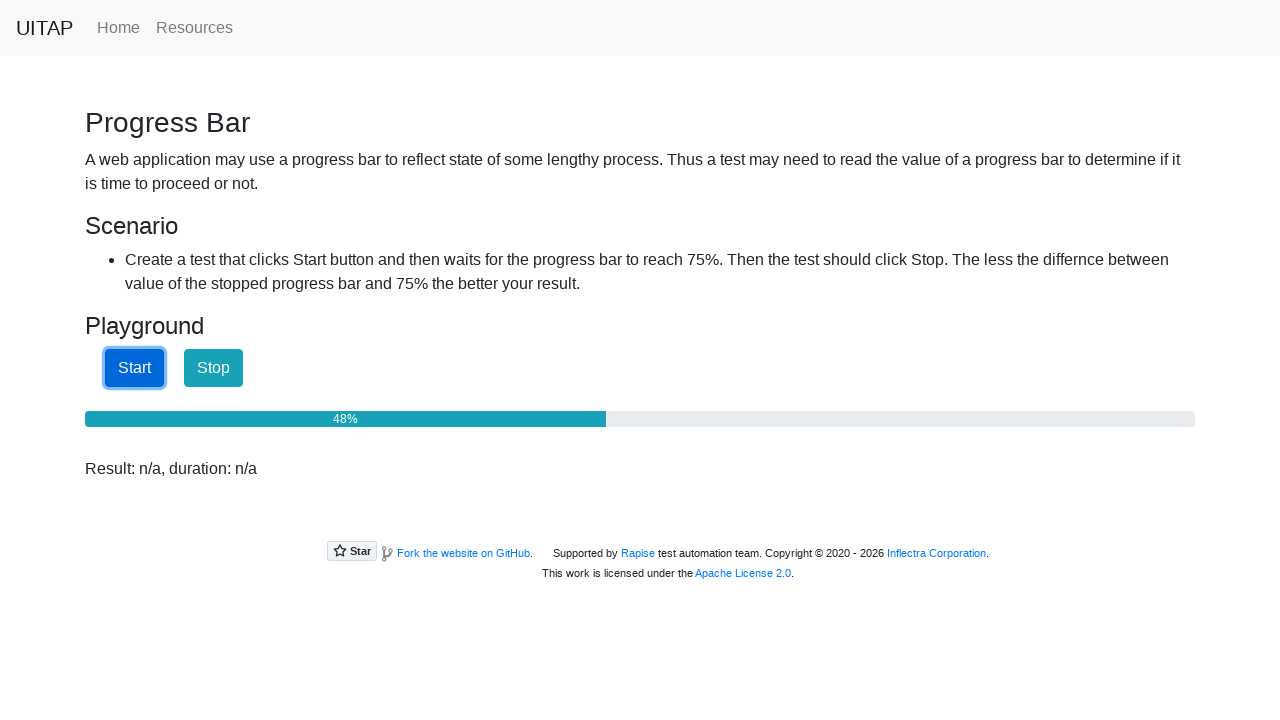

Waited 100ms before checking progress again
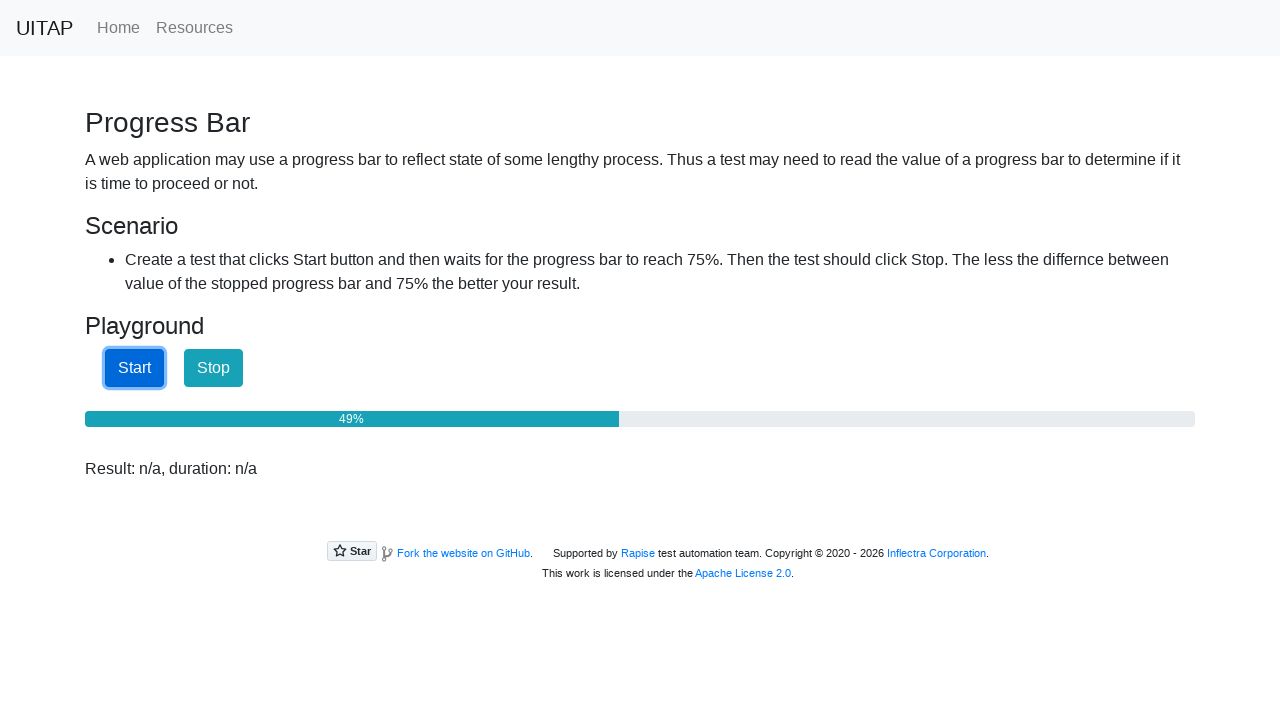

Retrieved progress bar value: 50%
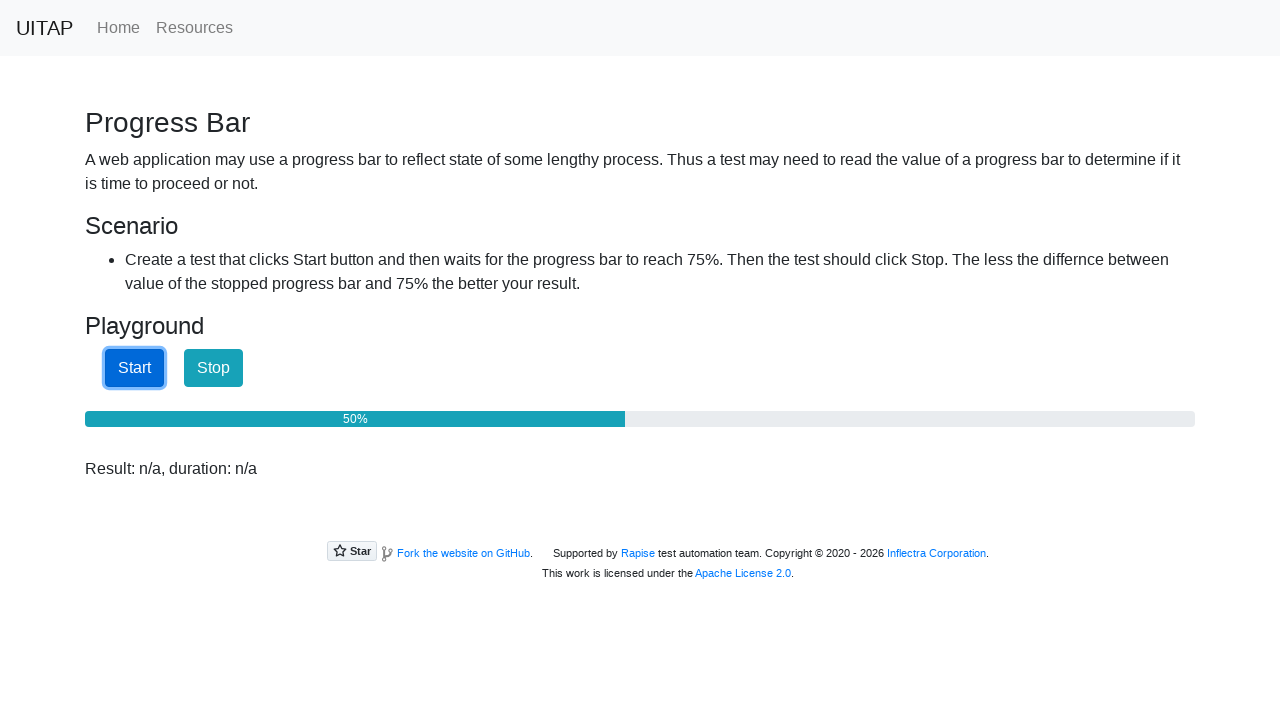

Waited 100ms before checking progress again
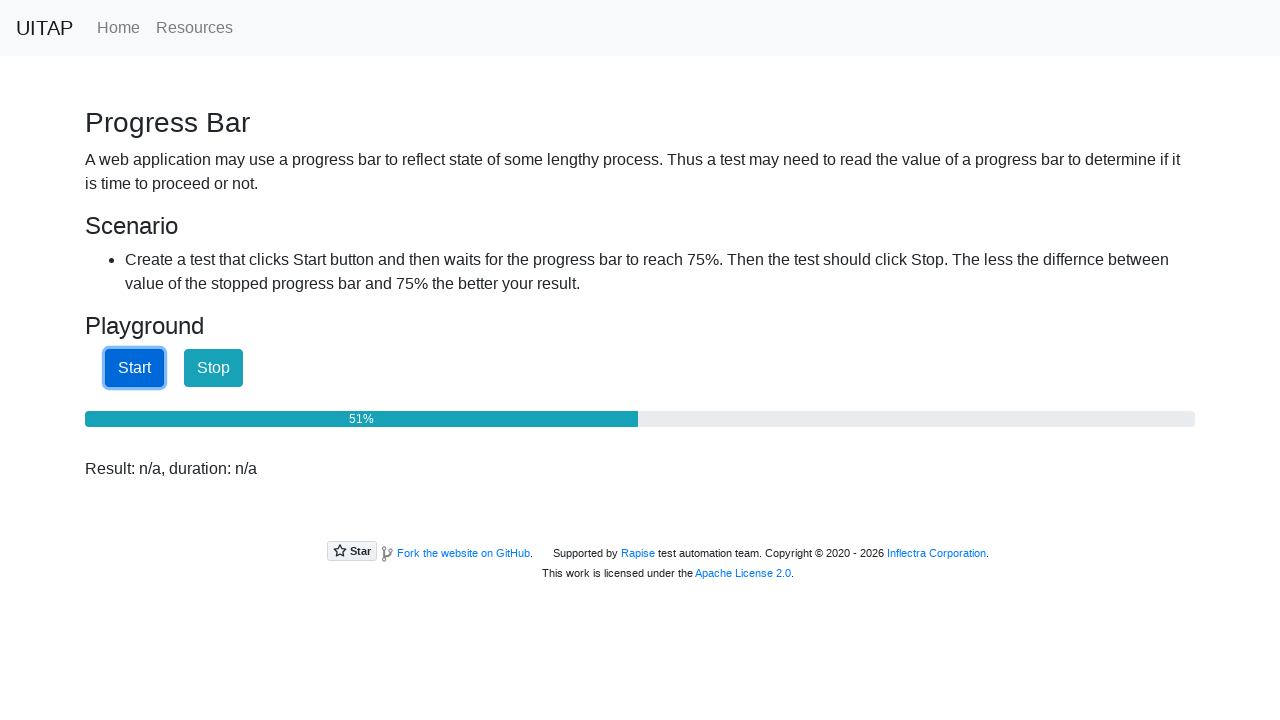

Retrieved progress bar value: 51%
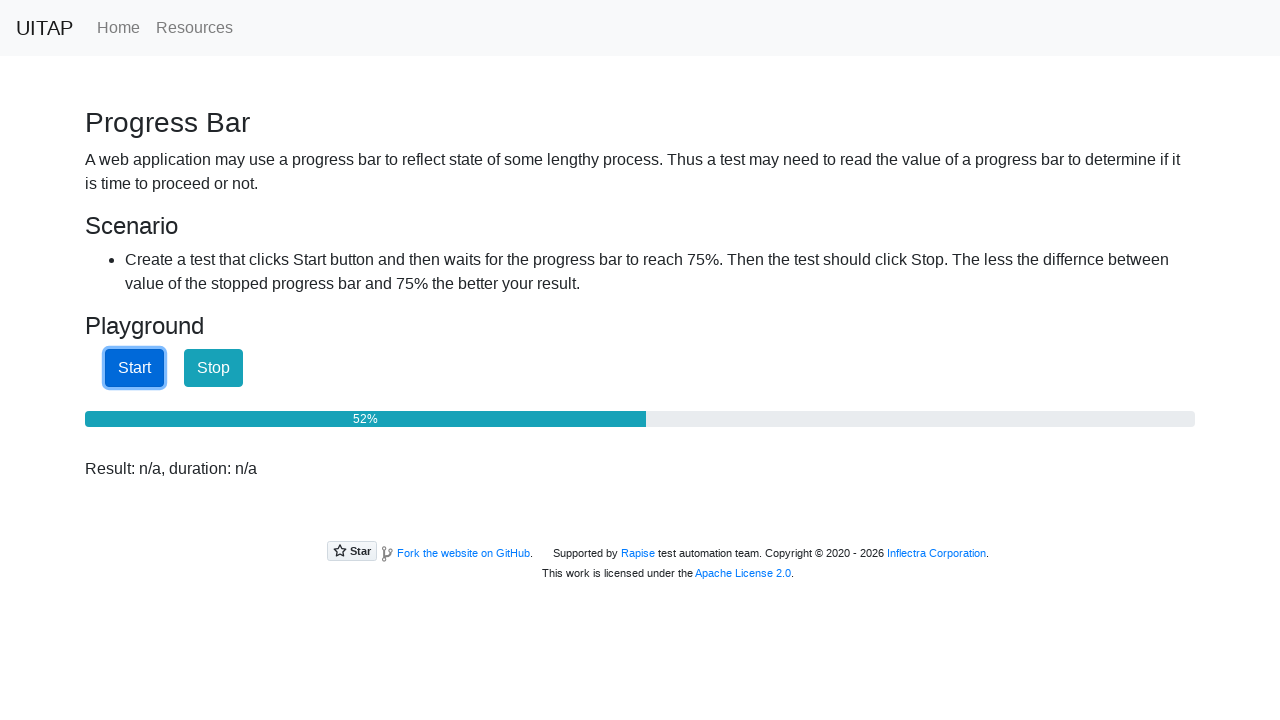

Waited 100ms before checking progress again
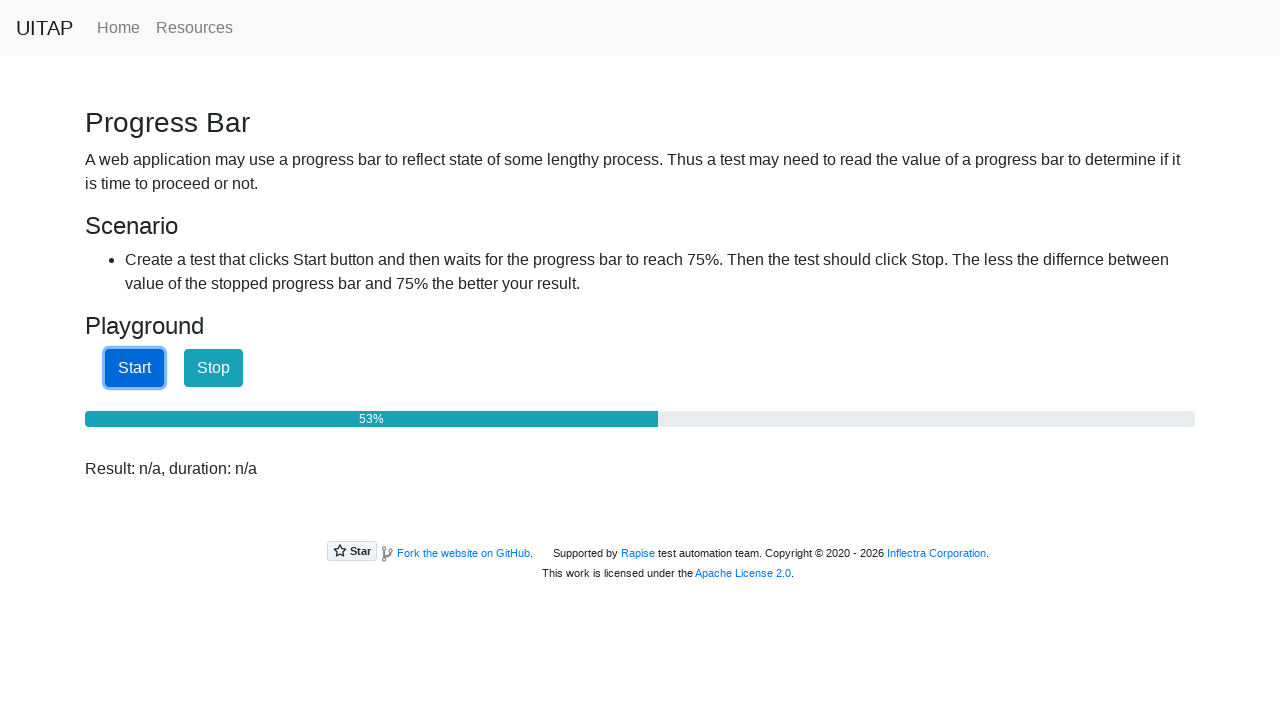

Retrieved progress bar value: 53%
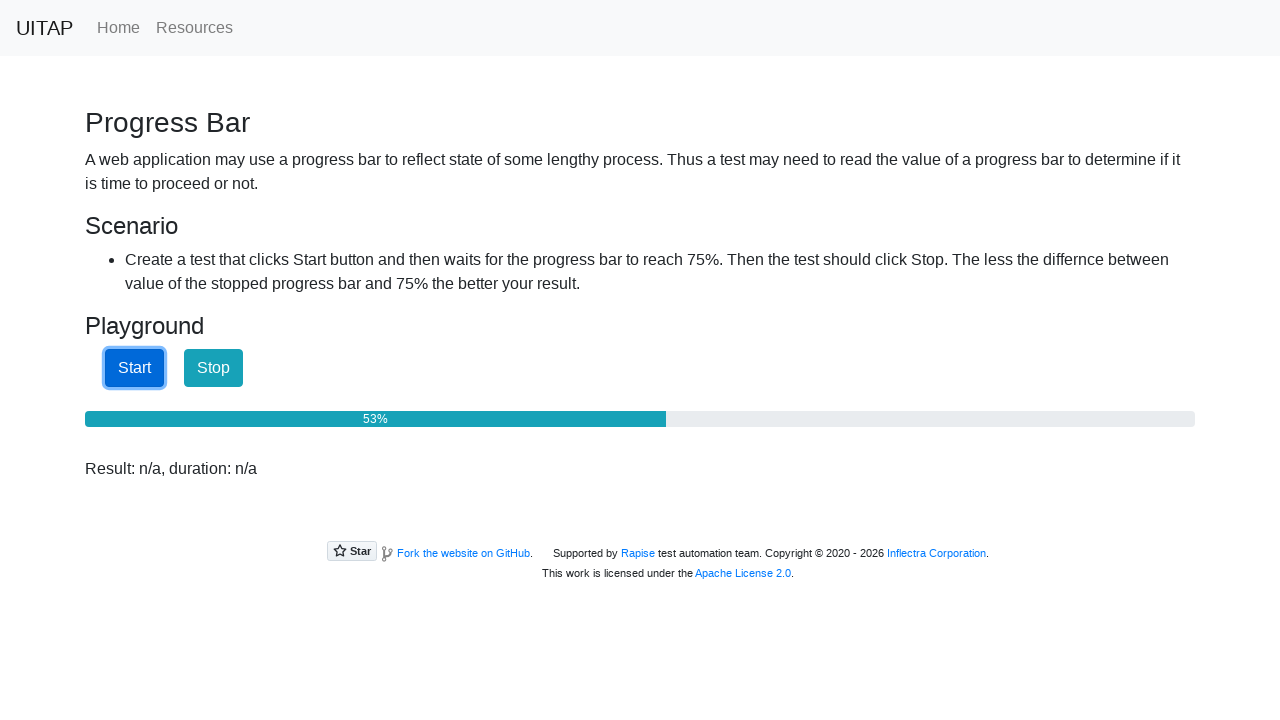

Waited 100ms before checking progress again
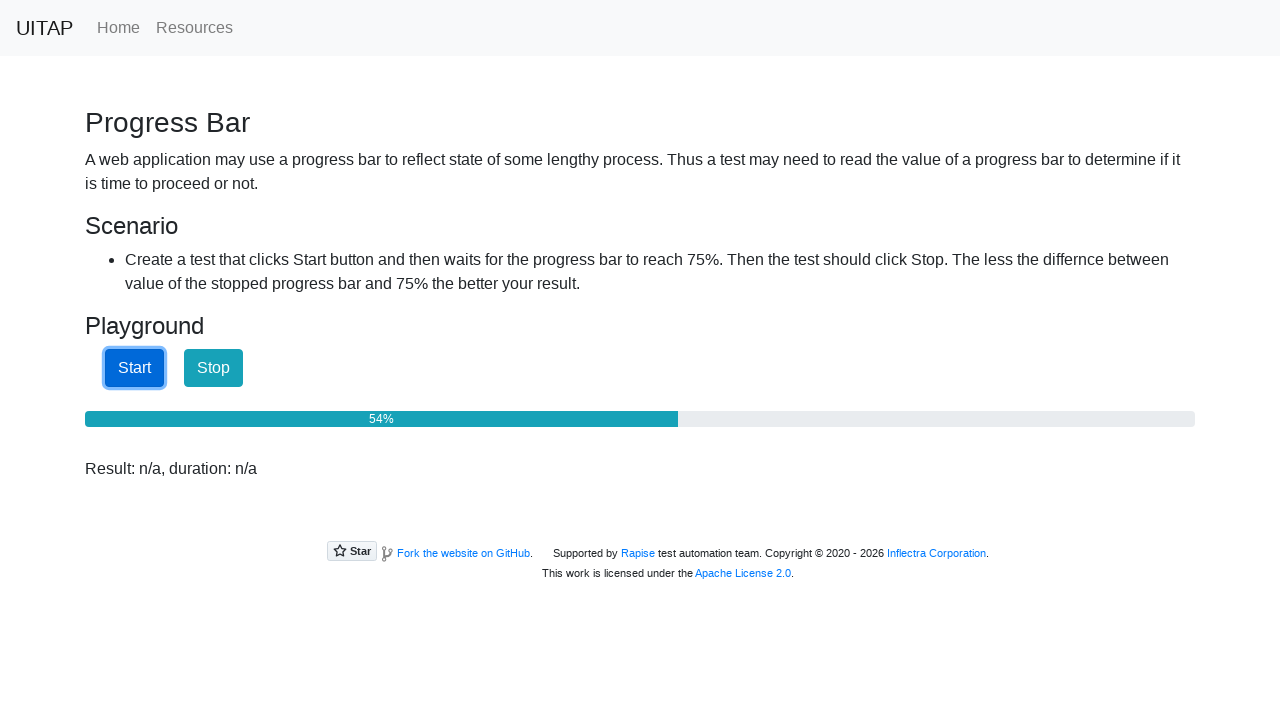

Retrieved progress bar value: 55%
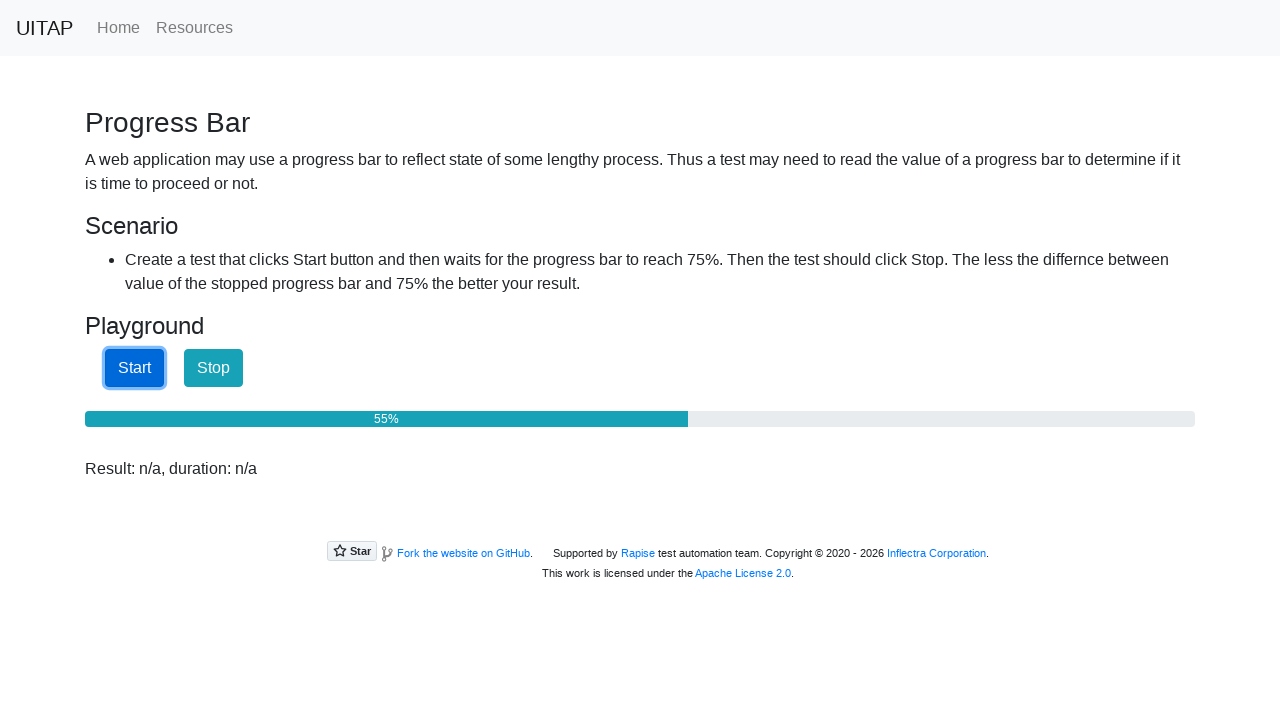

Waited 100ms before checking progress again
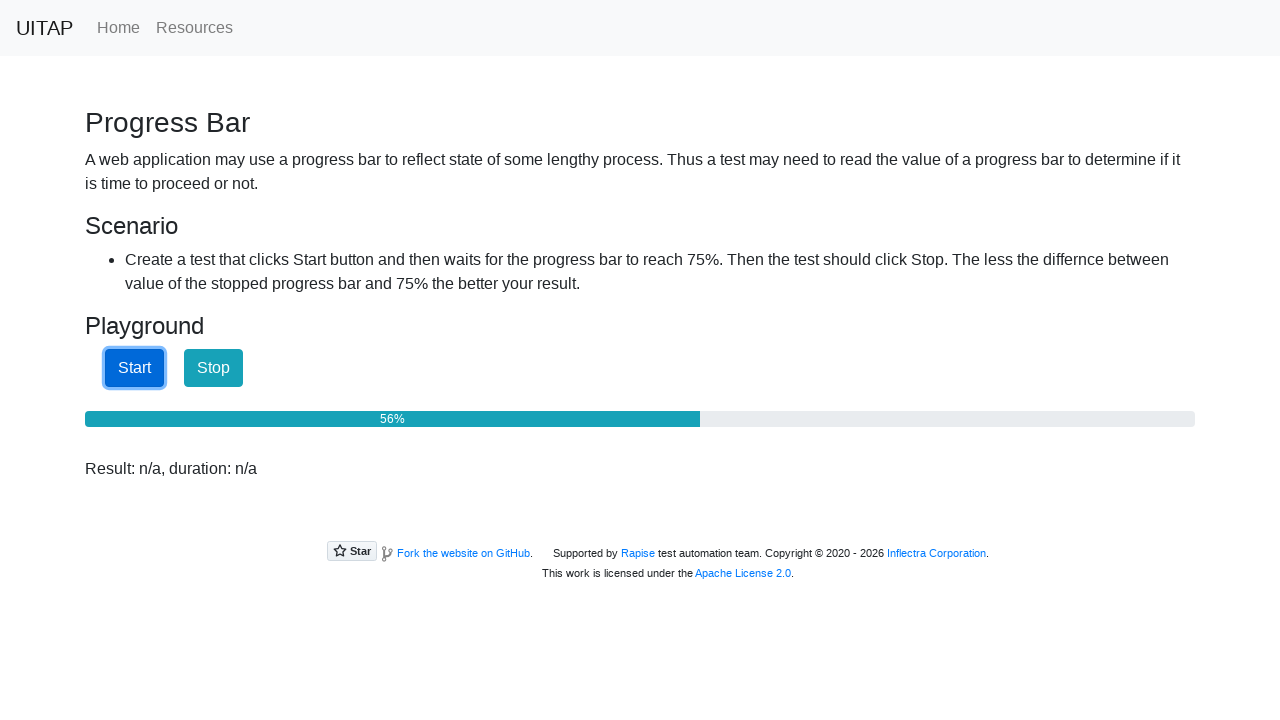

Retrieved progress bar value: 57%
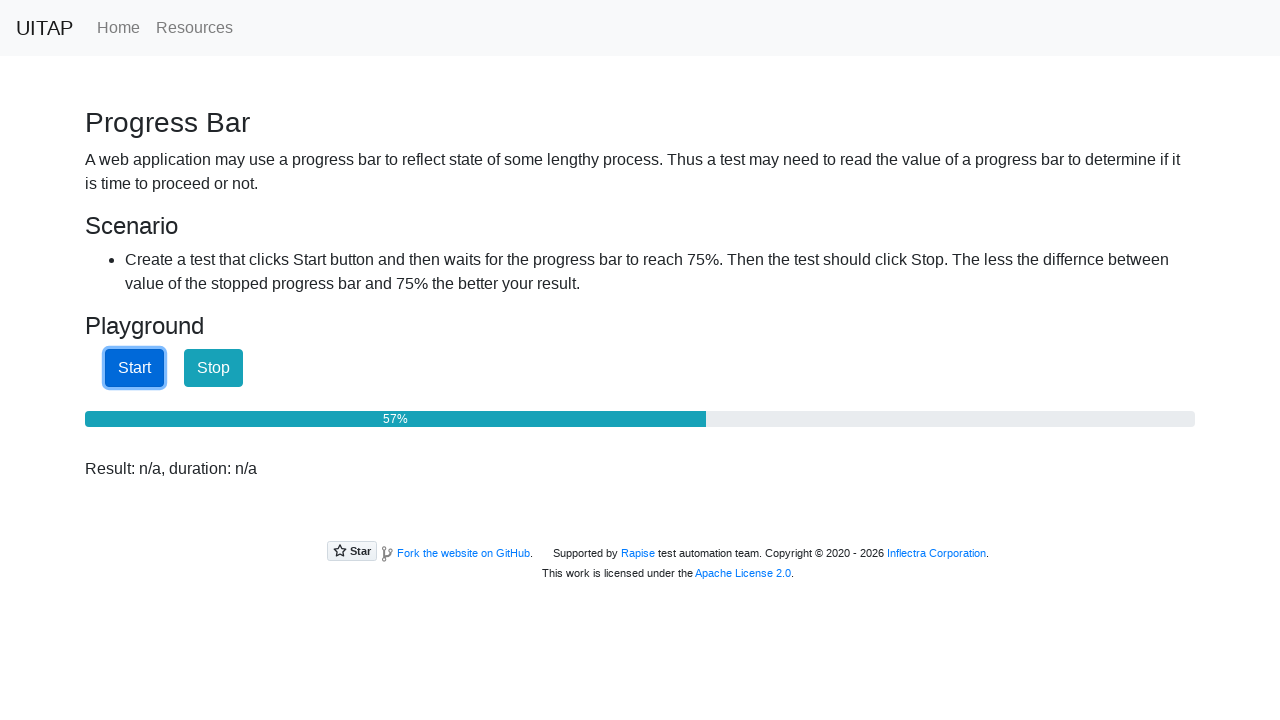

Waited 100ms before checking progress again
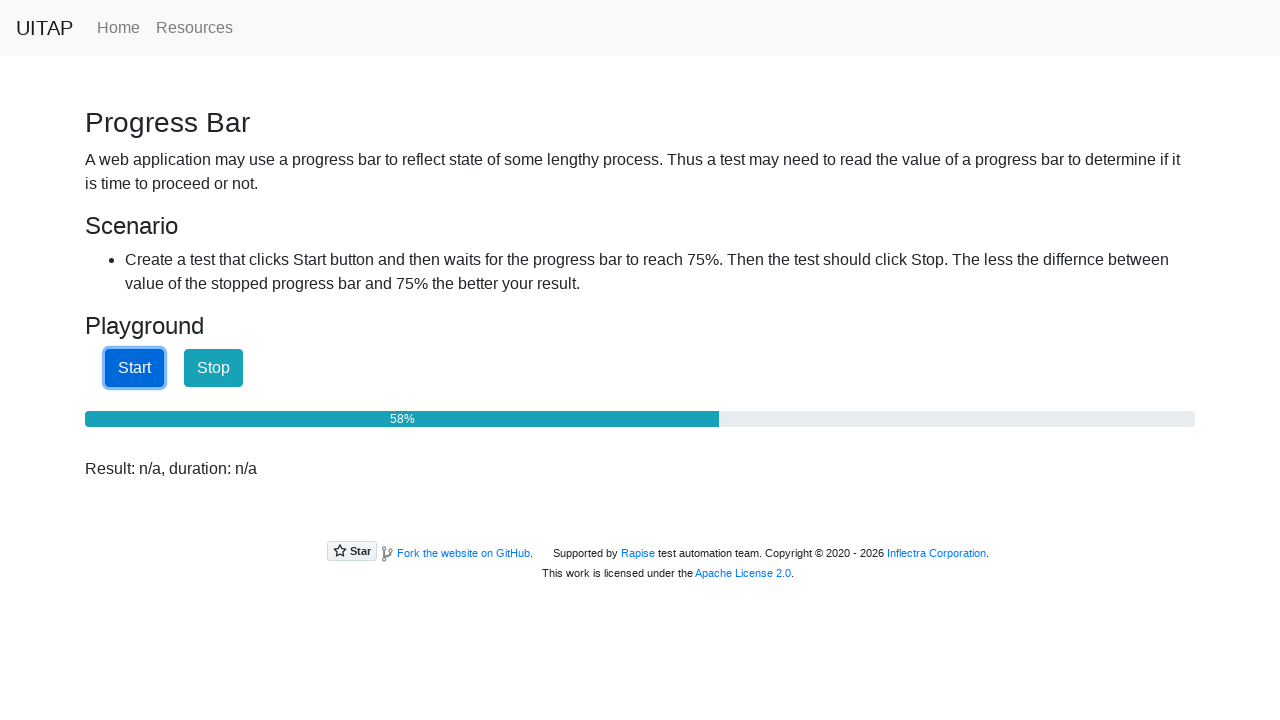

Retrieved progress bar value: 59%
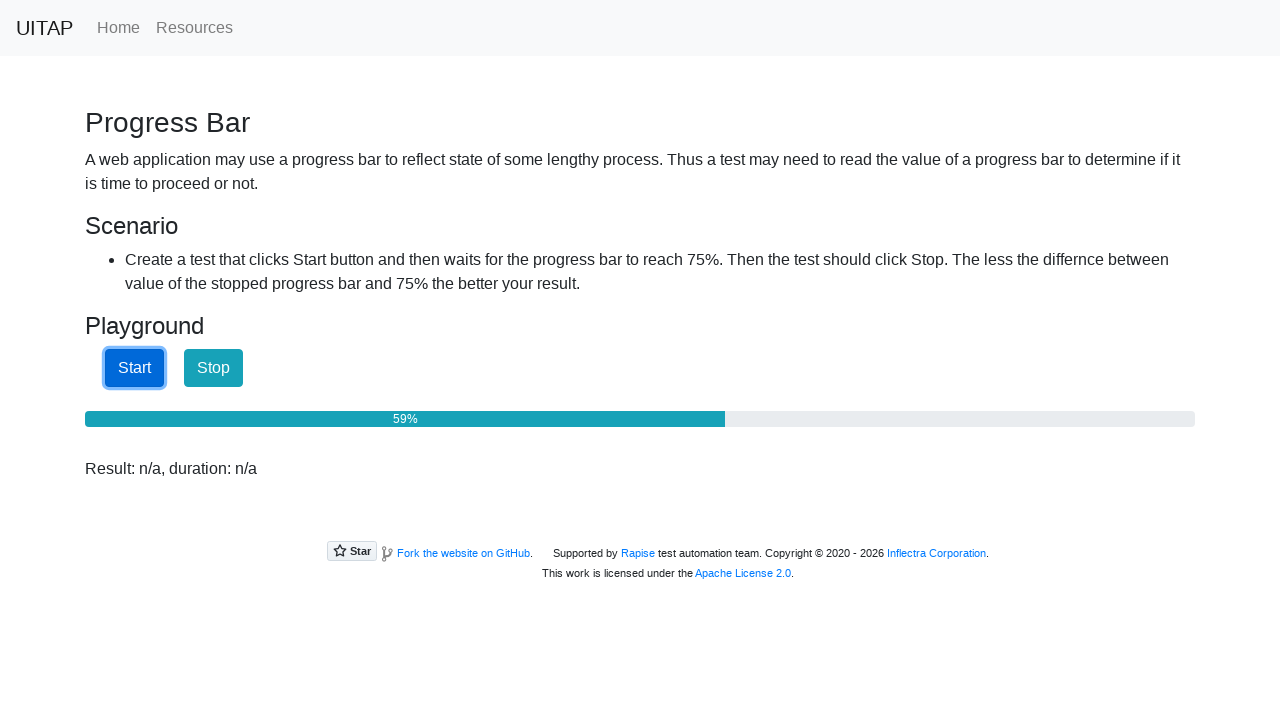

Waited 100ms before checking progress again
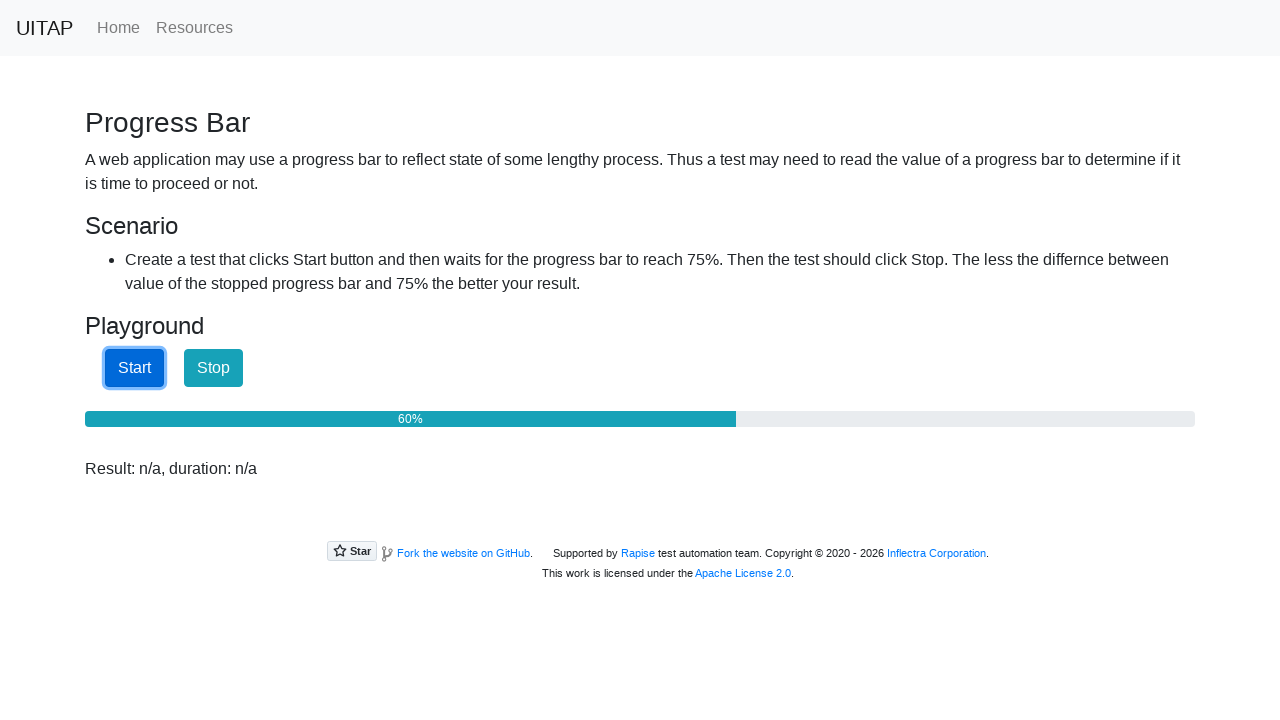

Retrieved progress bar value: 60%
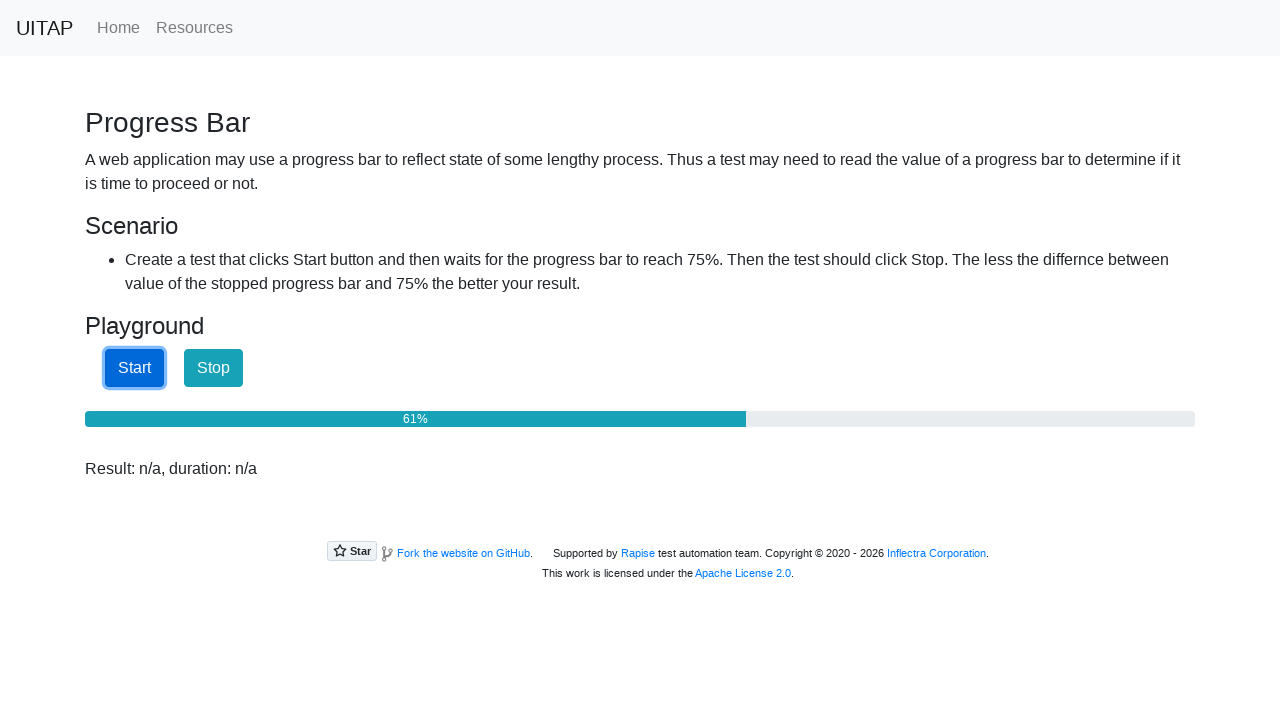

Waited 100ms before checking progress again
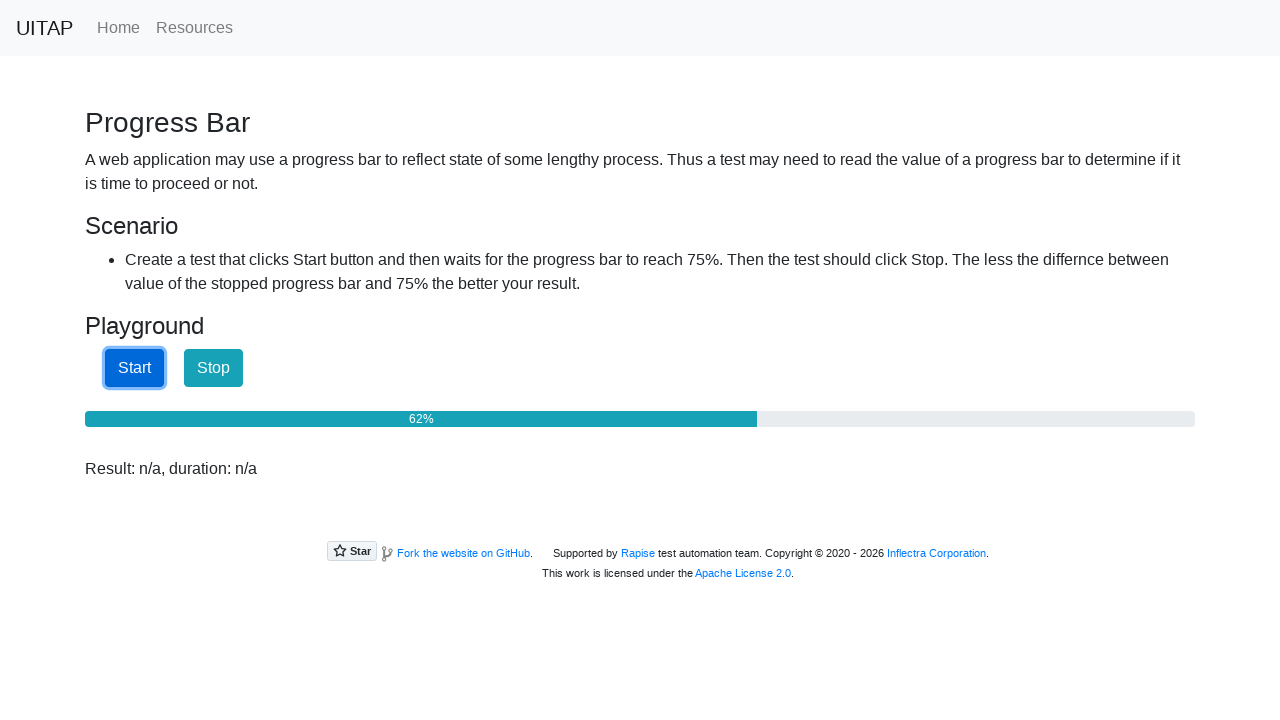

Retrieved progress bar value: 62%
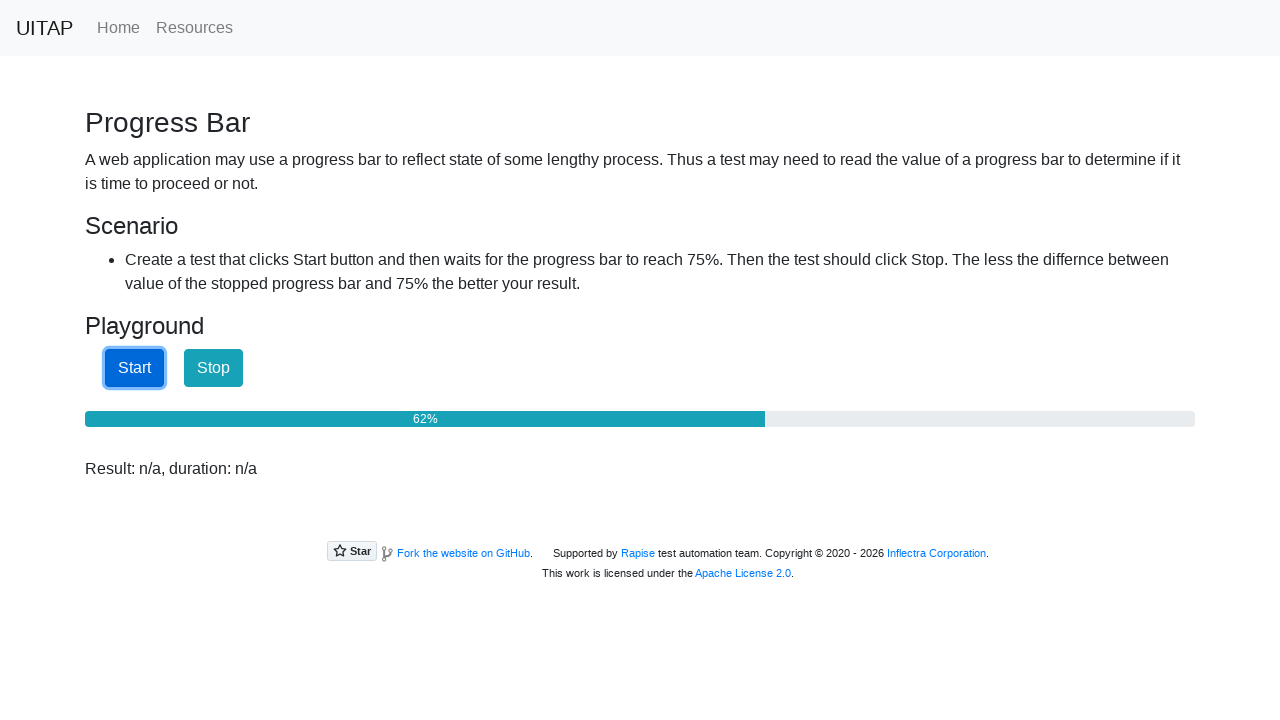

Waited 100ms before checking progress again
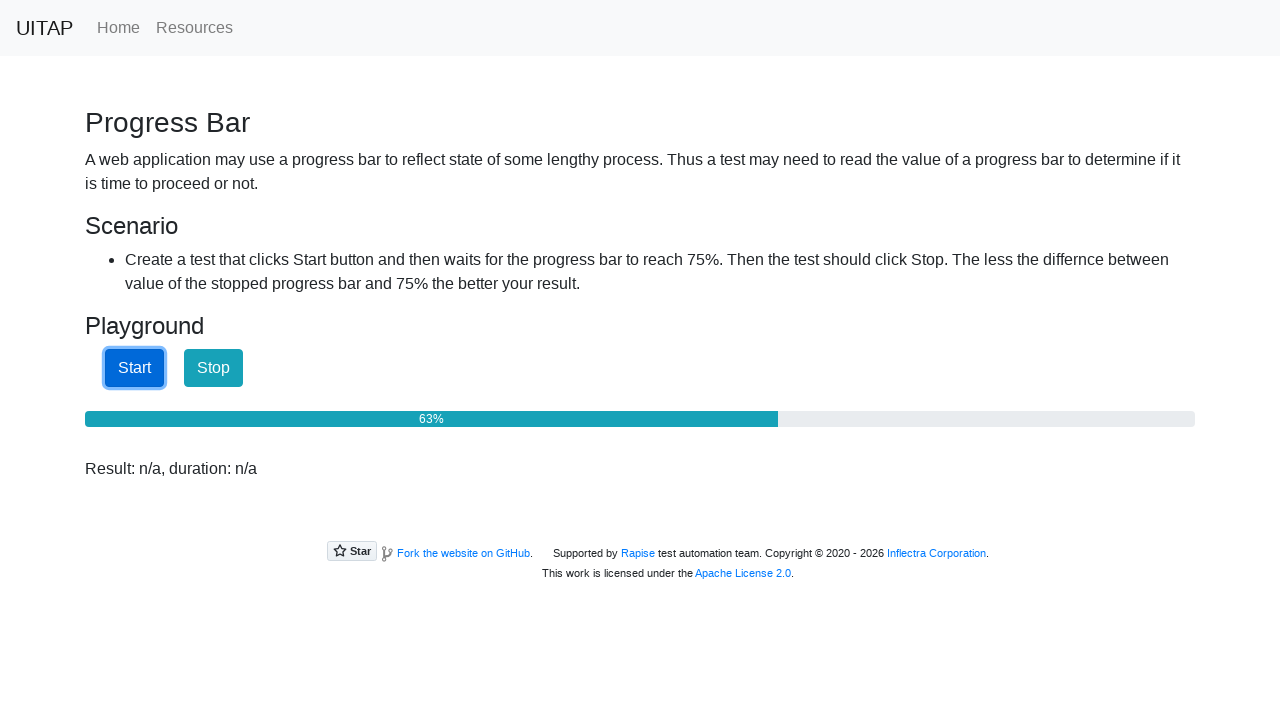

Retrieved progress bar value: 64%
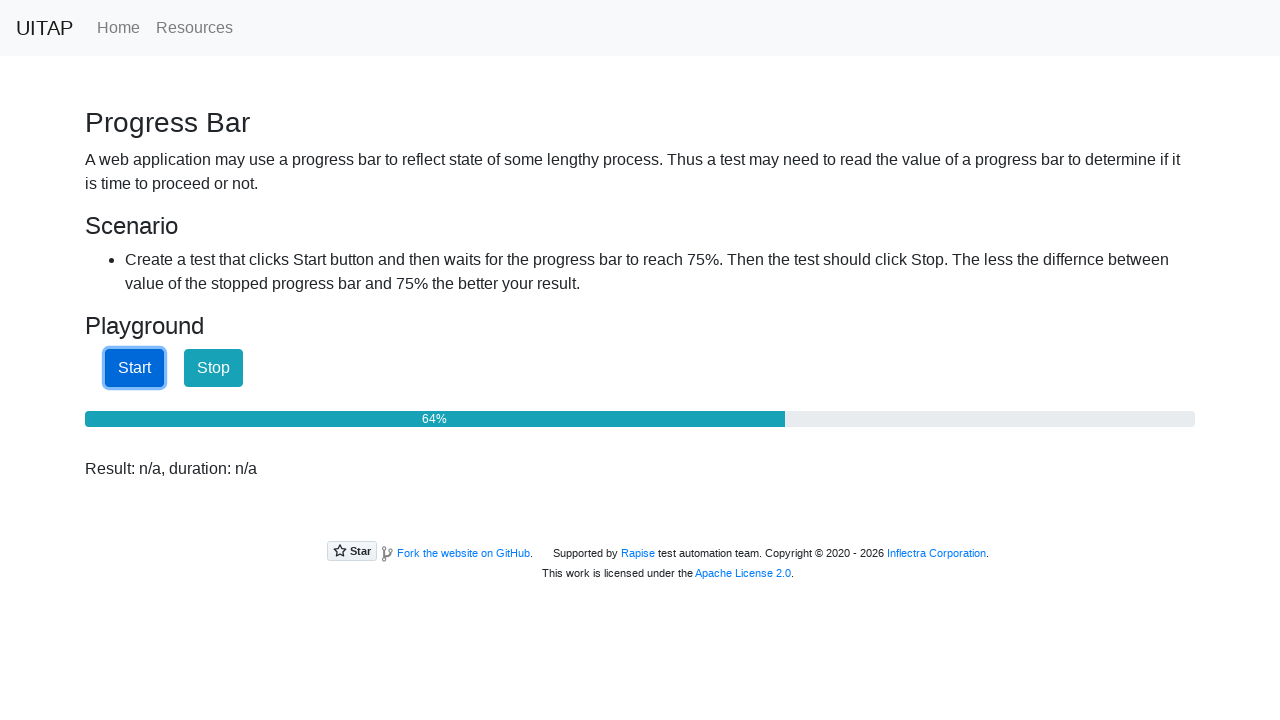

Waited 100ms before checking progress again
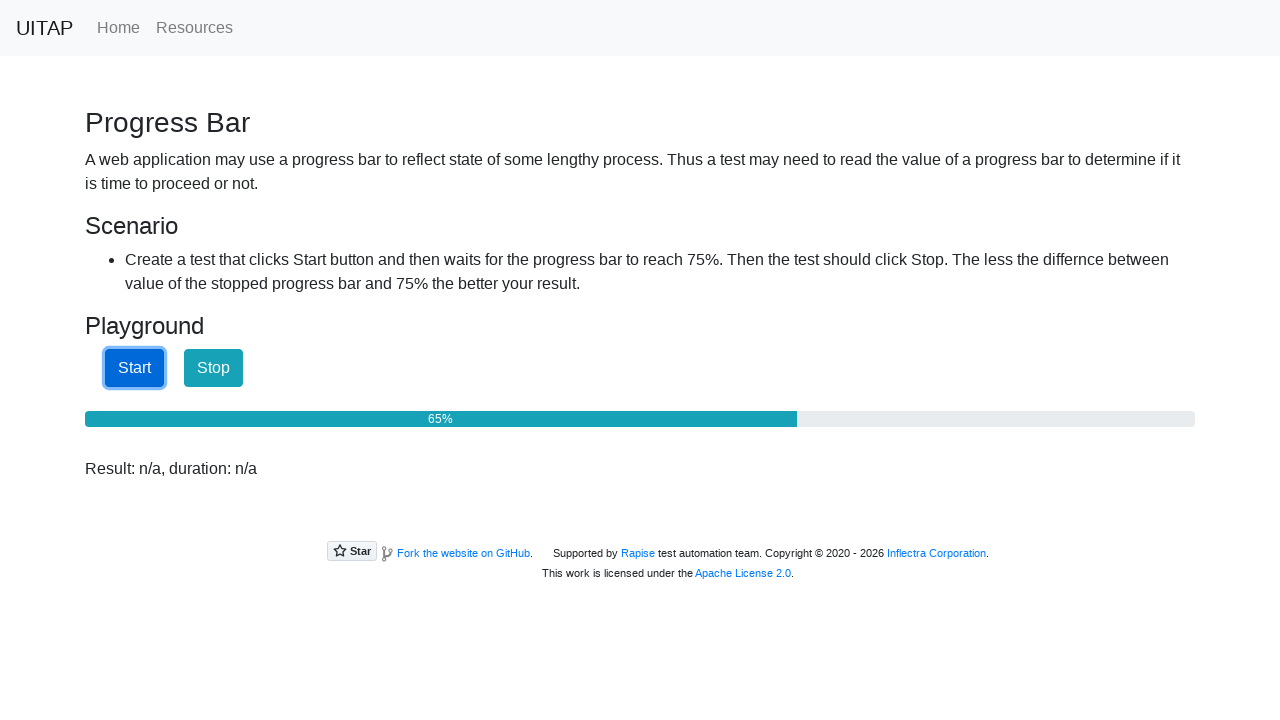

Retrieved progress bar value: 66%
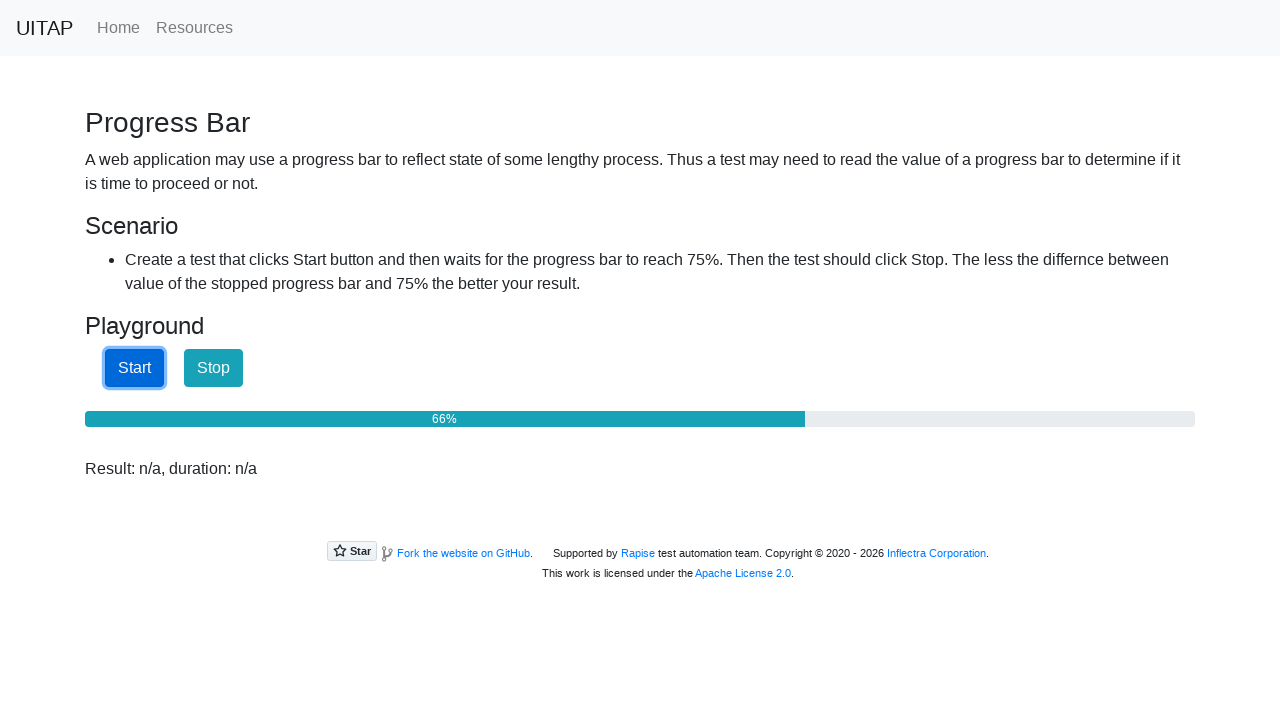

Waited 100ms before checking progress again
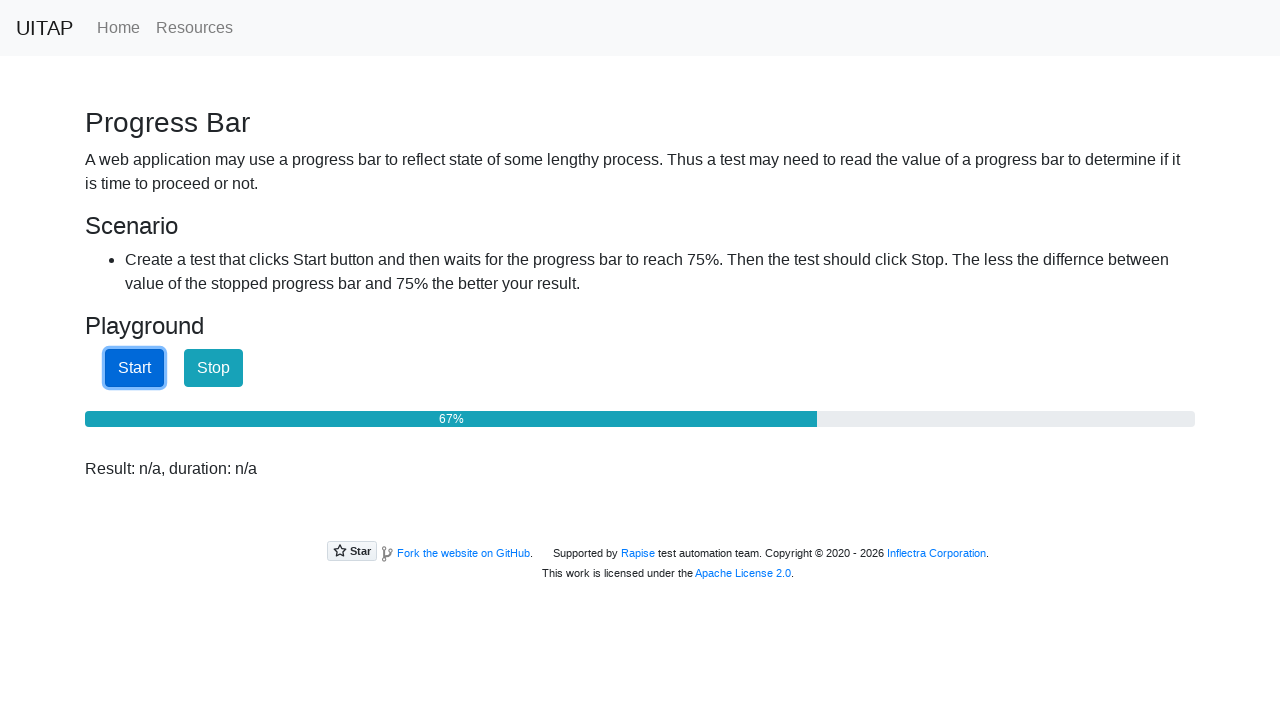

Retrieved progress bar value: 68%
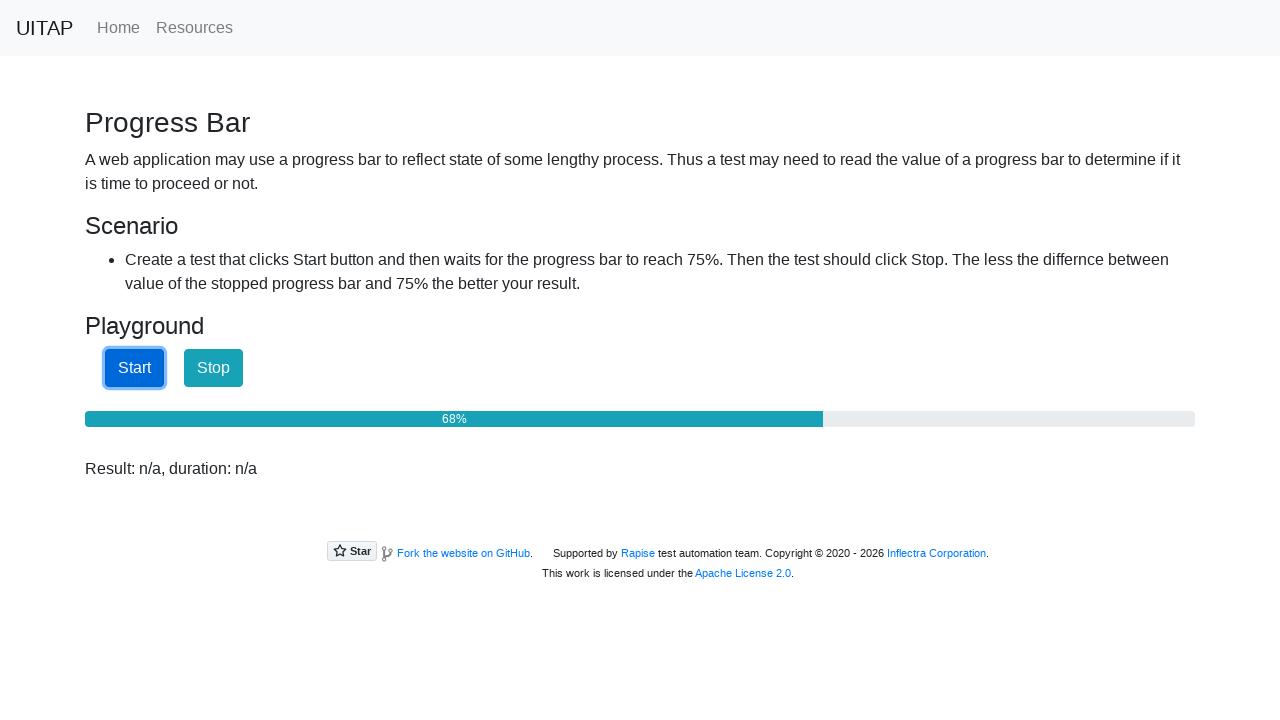

Waited 100ms before checking progress again
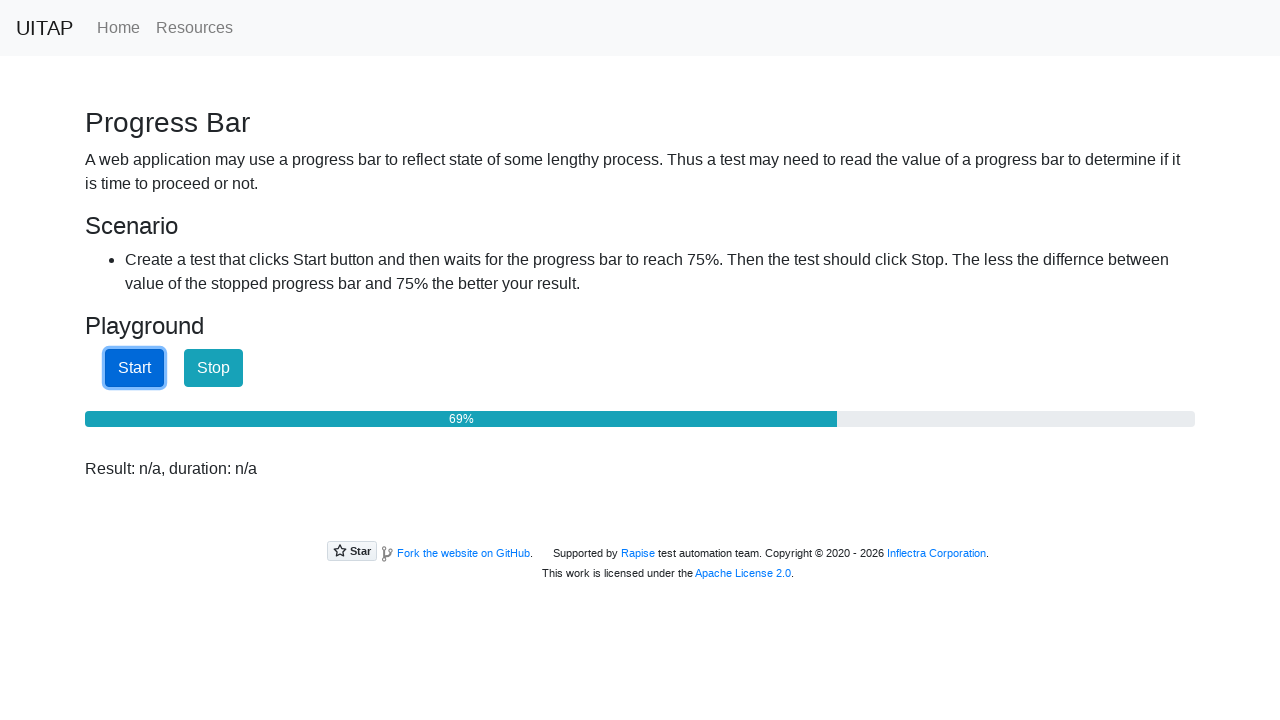

Retrieved progress bar value: 69%
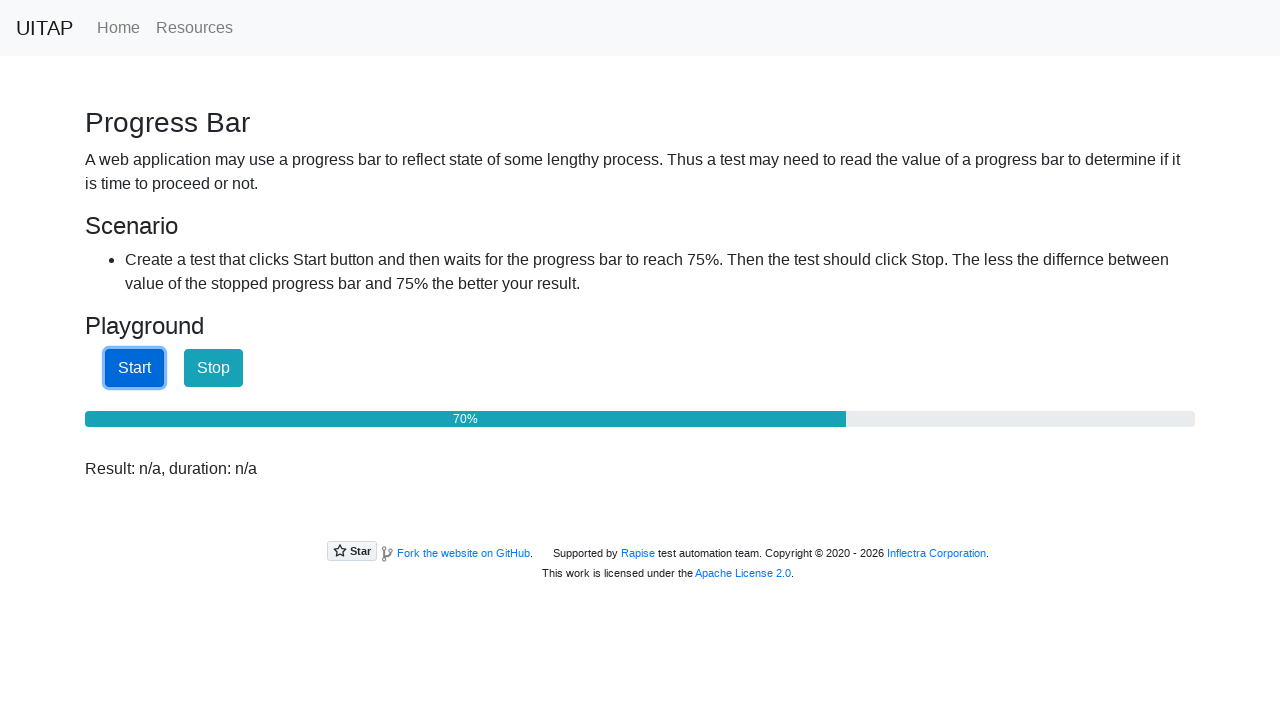

Waited 100ms before checking progress again
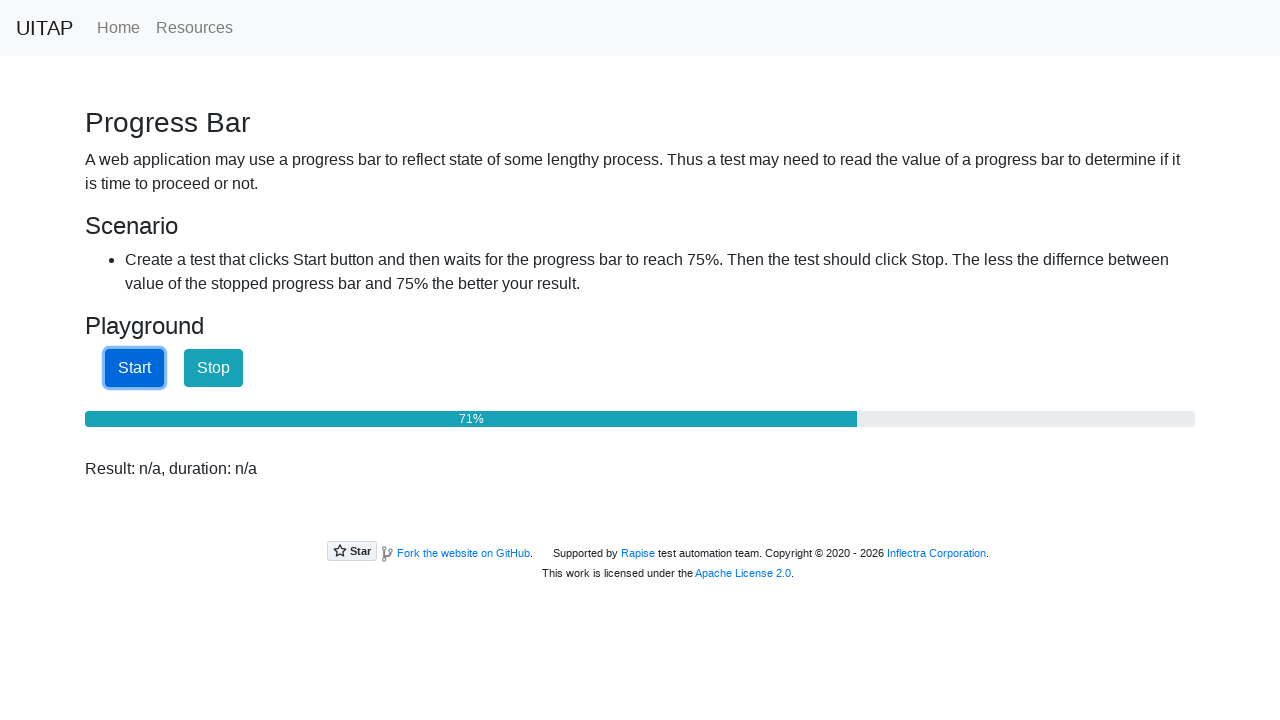

Retrieved progress bar value: 71%
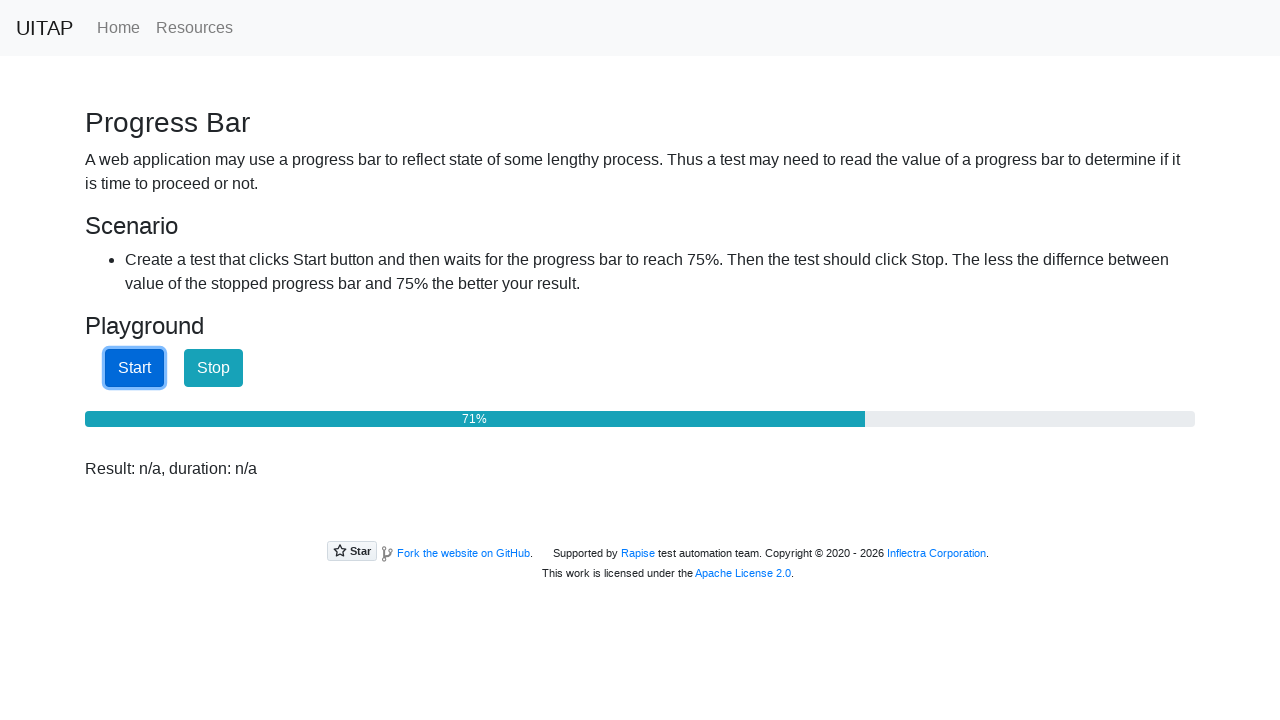

Waited 100ms before checking progress again
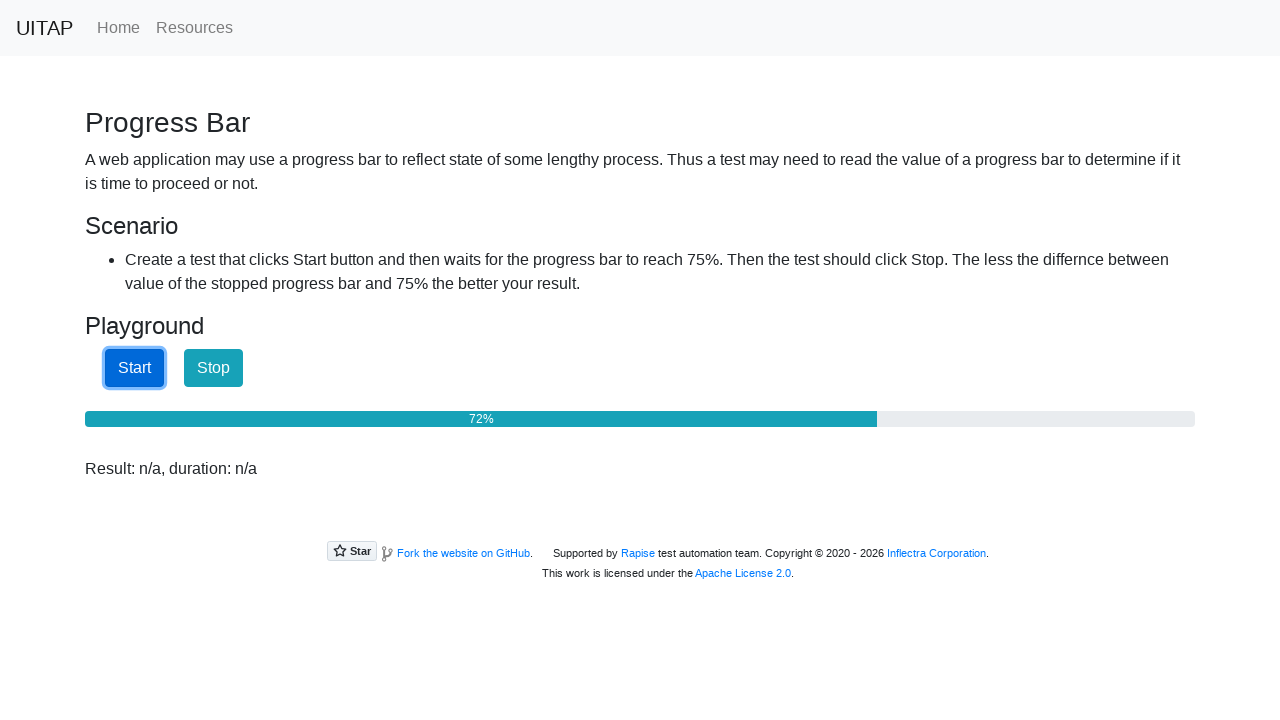

Retrieved progress bar value: 73%
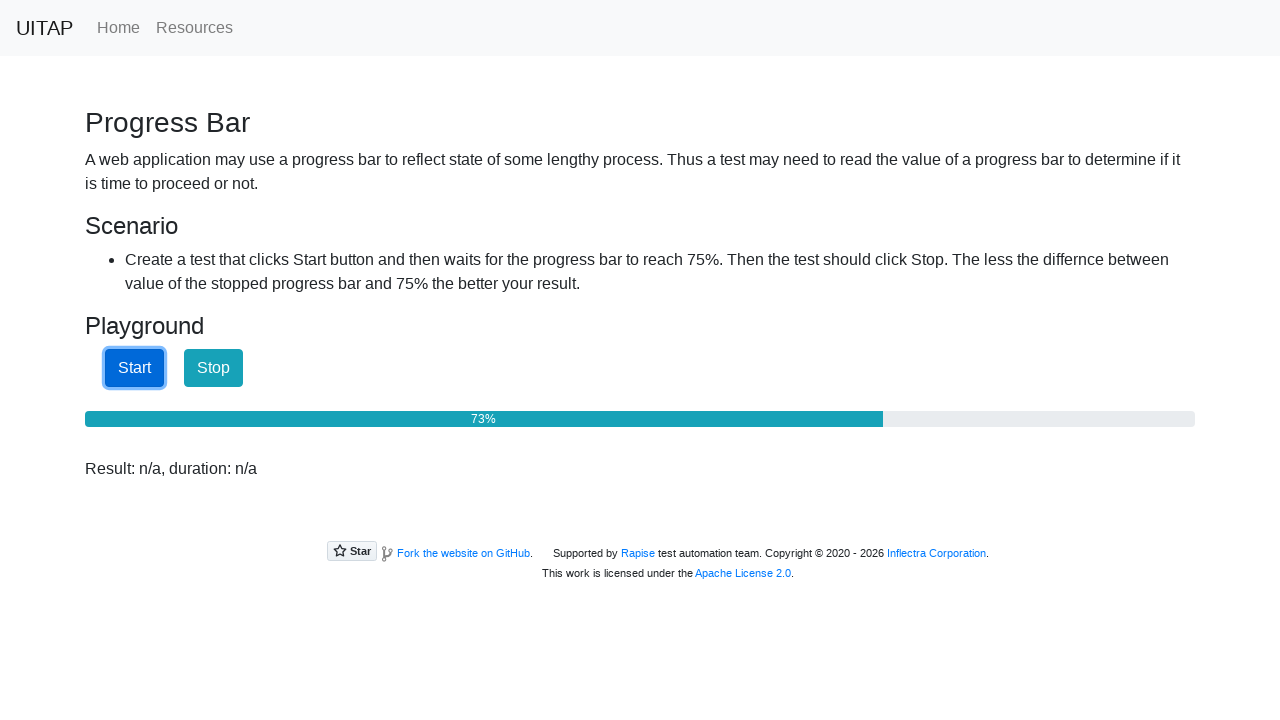

Waited 100ms before checking progress again
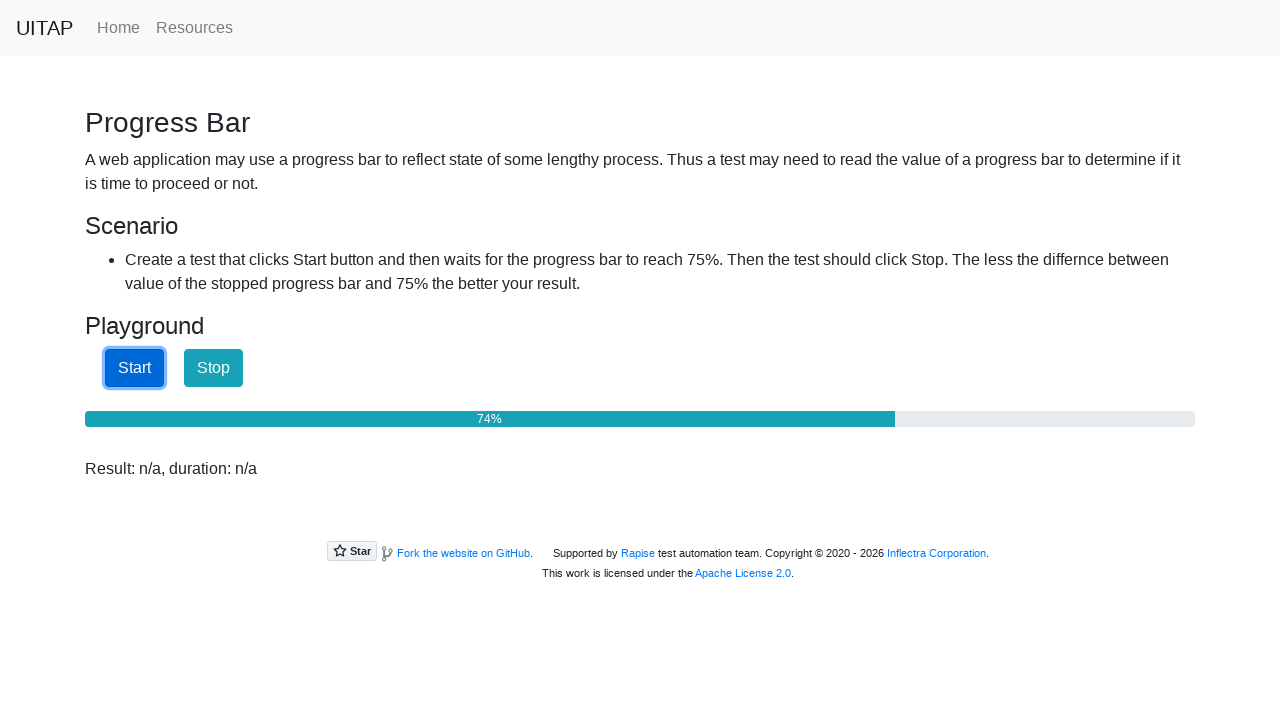

Retrieved progress bar value: 74%
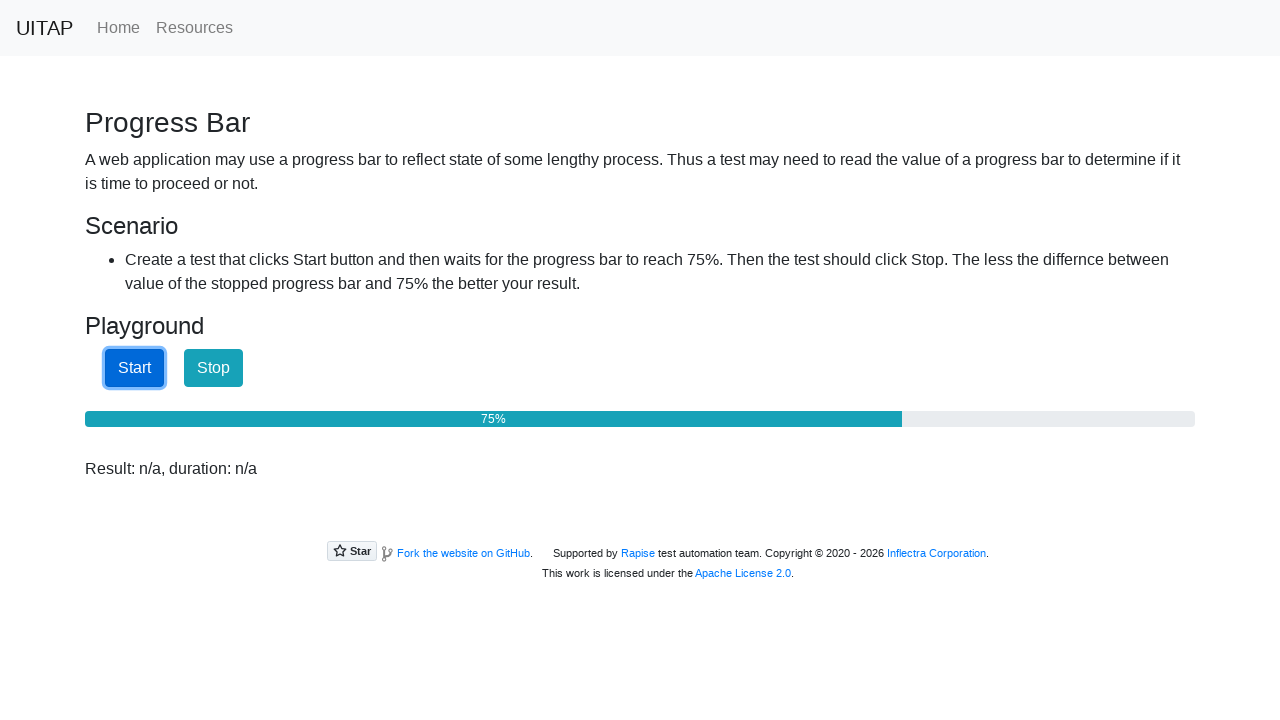

Waited 100ms before checking progress again
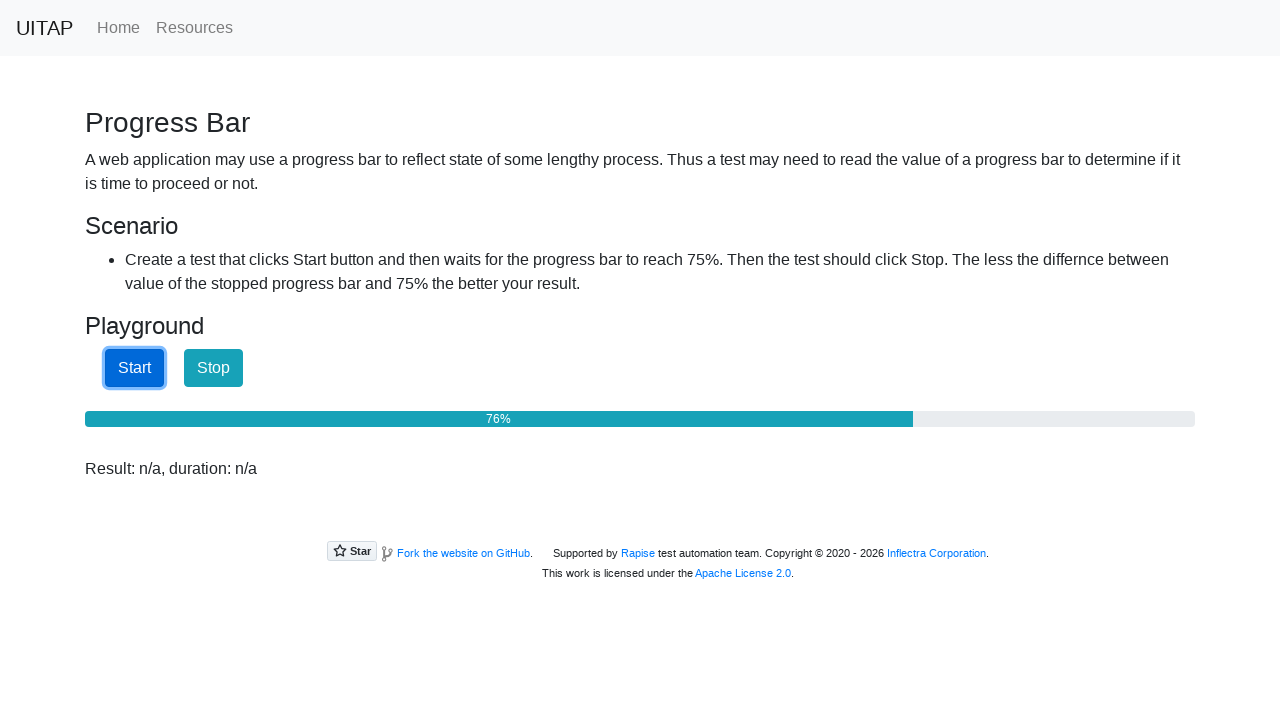

Retrieved progress bar value: 76%
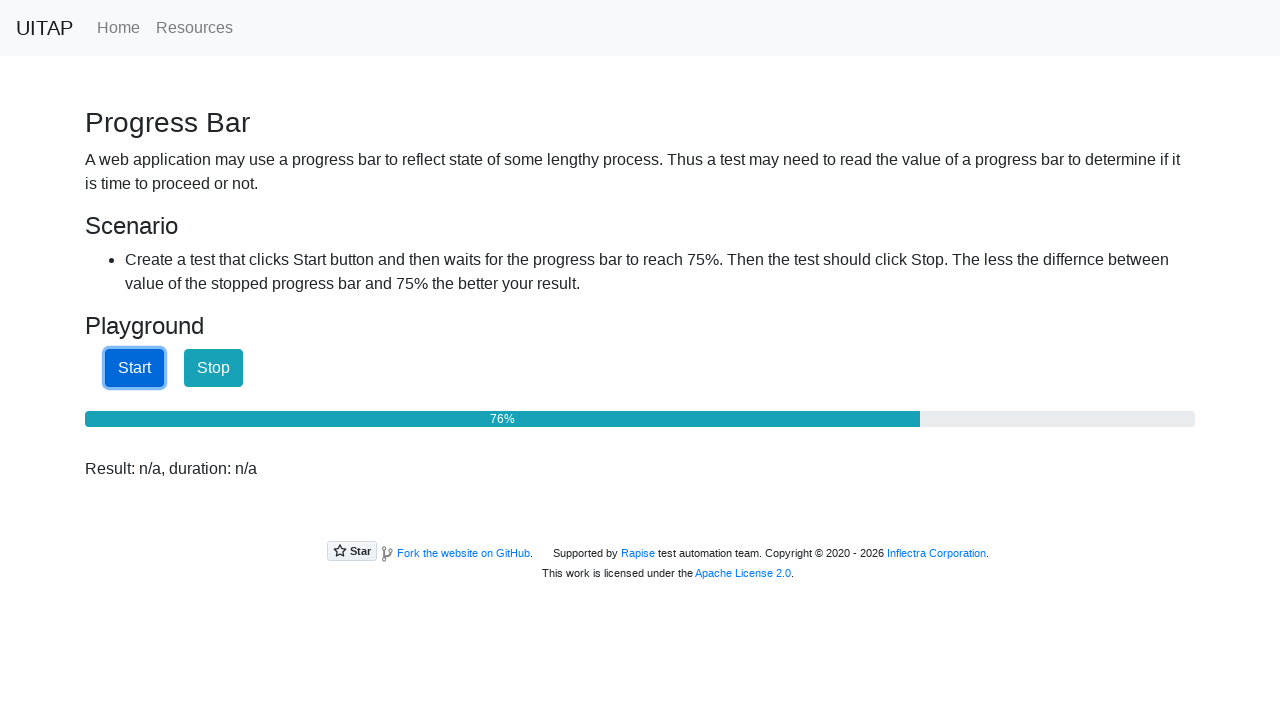

Clicked stop button as progress reached 75% or higher at (214, 368) on #stopButton
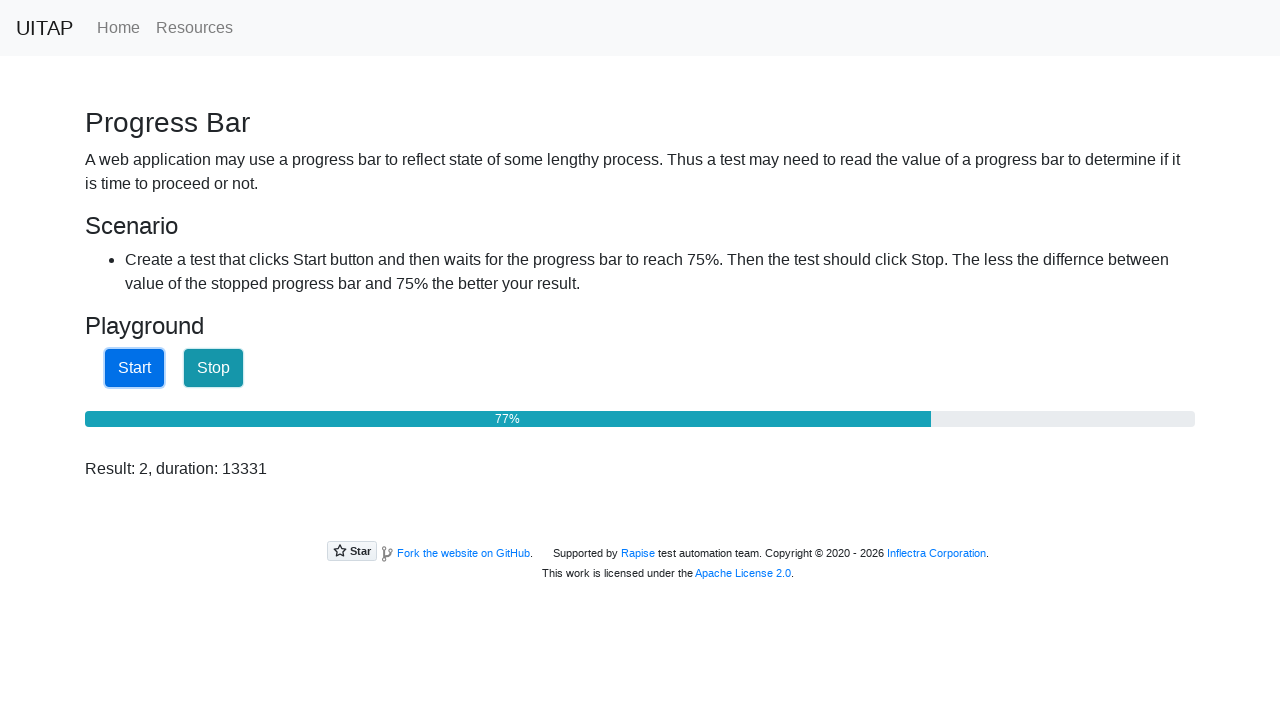

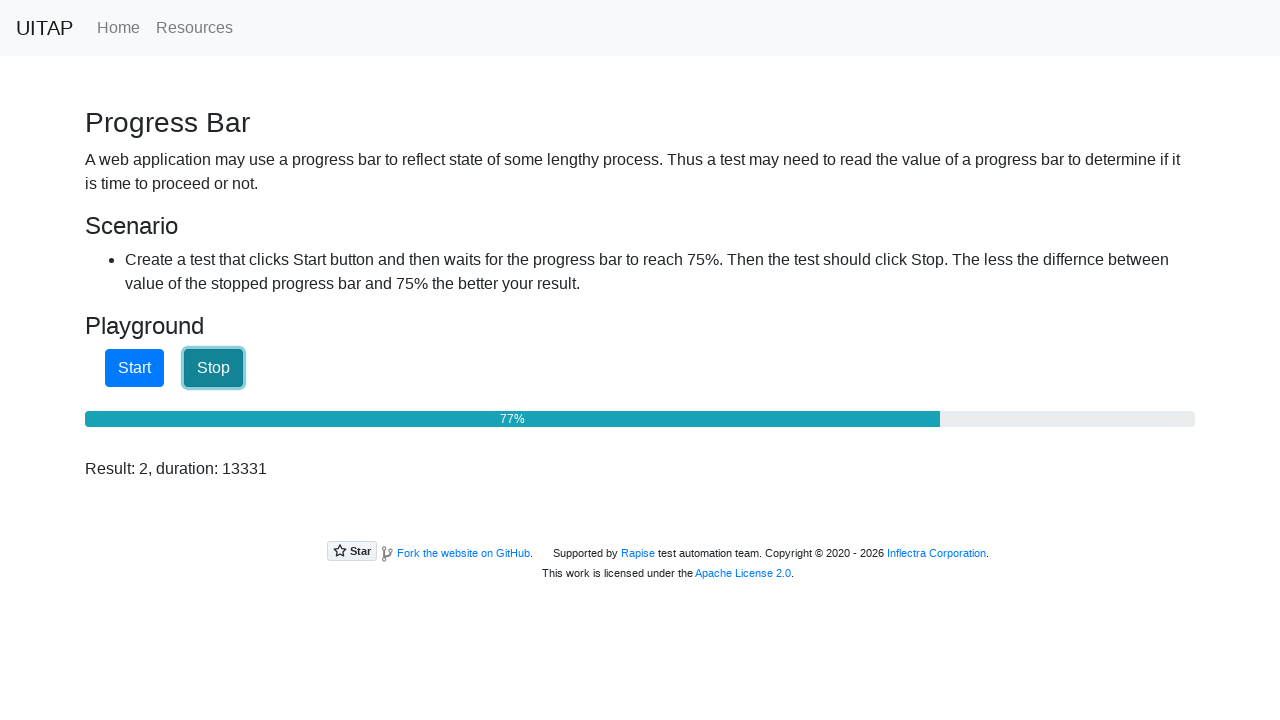